Tests slider functionality by moving a slider element to the right using arrow key presses, verifying the slider moves to the 50% position

Starting URL: https://demo.automationtesting.in/Slider.html

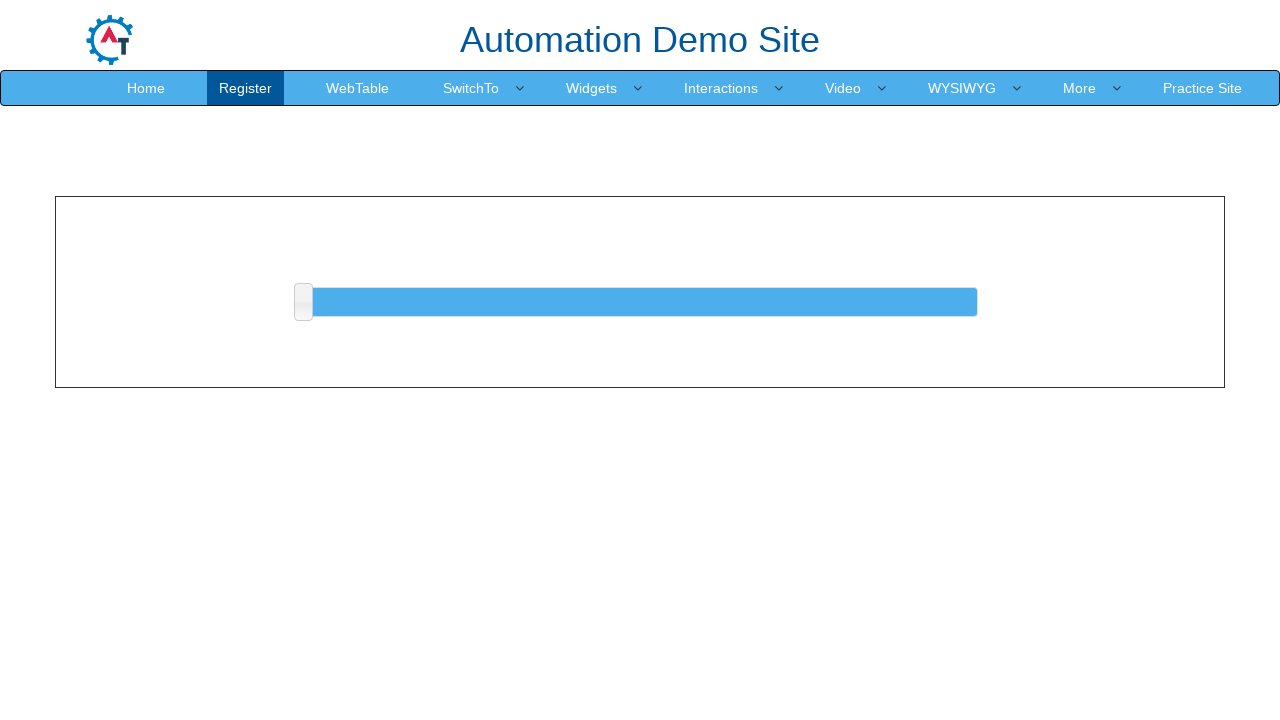

Verified page title is 'Slider'
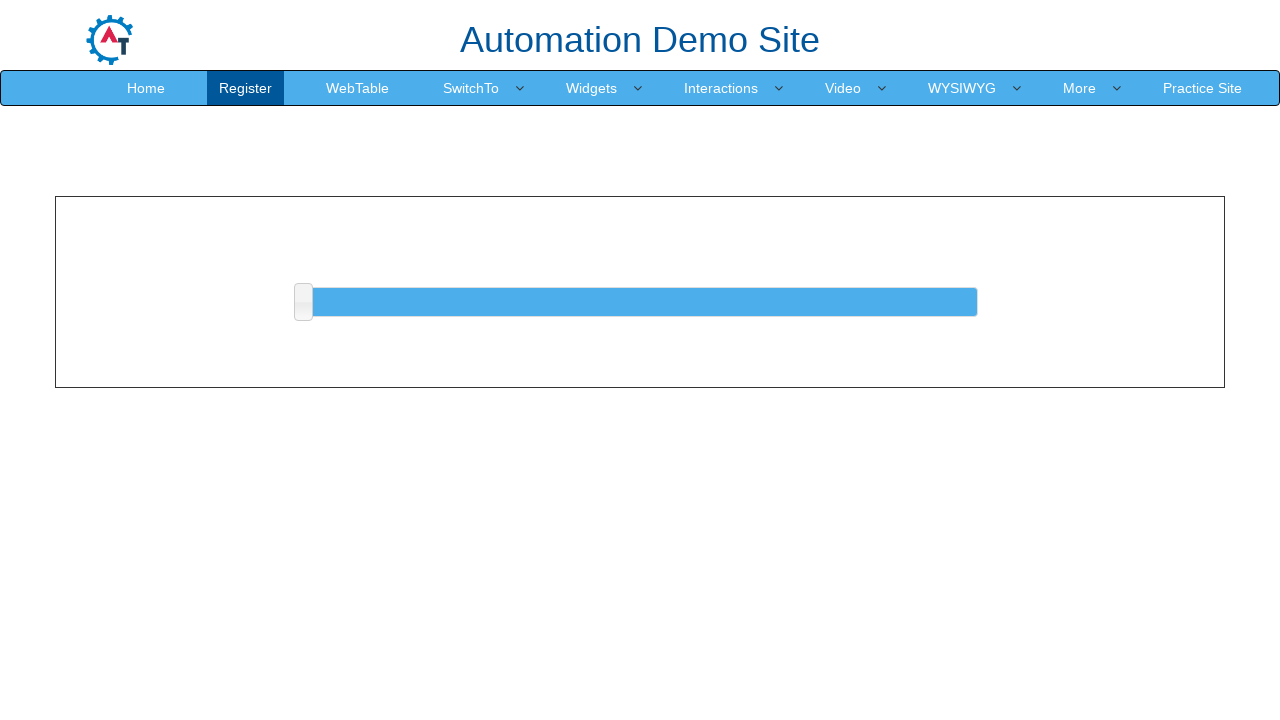

Located slider element with id '#slider > a'
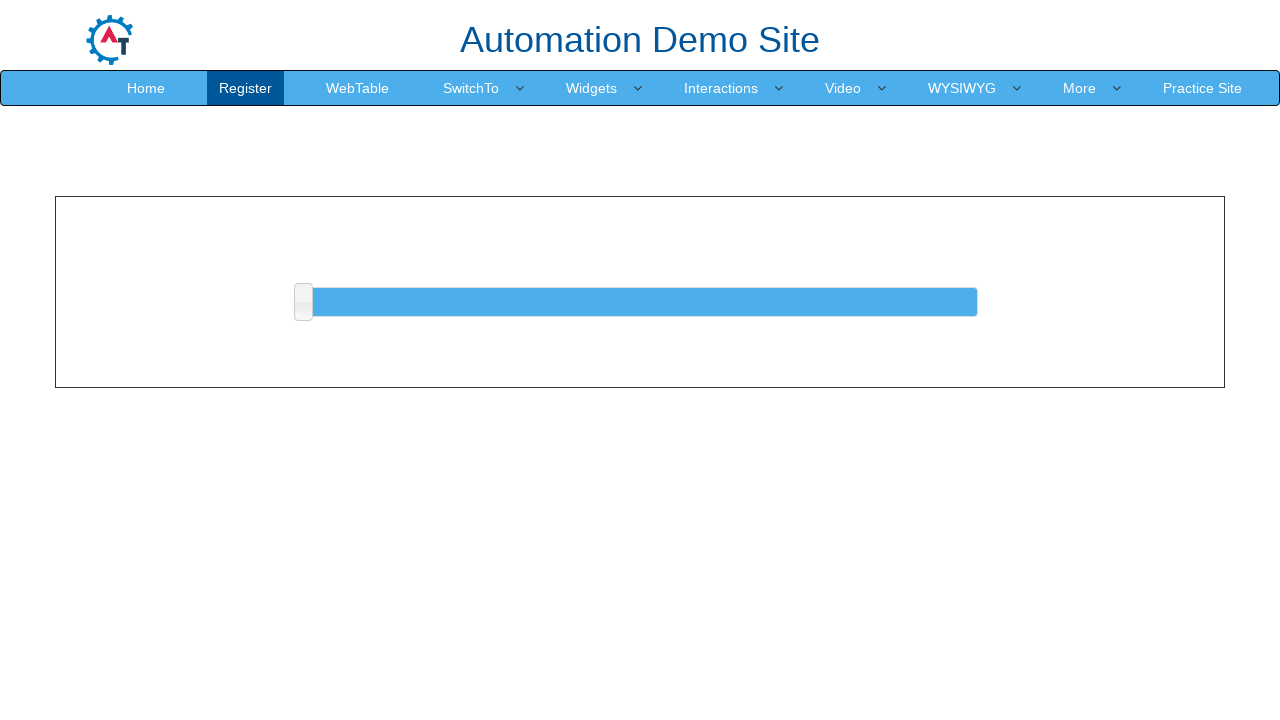

Pressed ArrowRight key on slider (iteration 1/50) on #slider > a
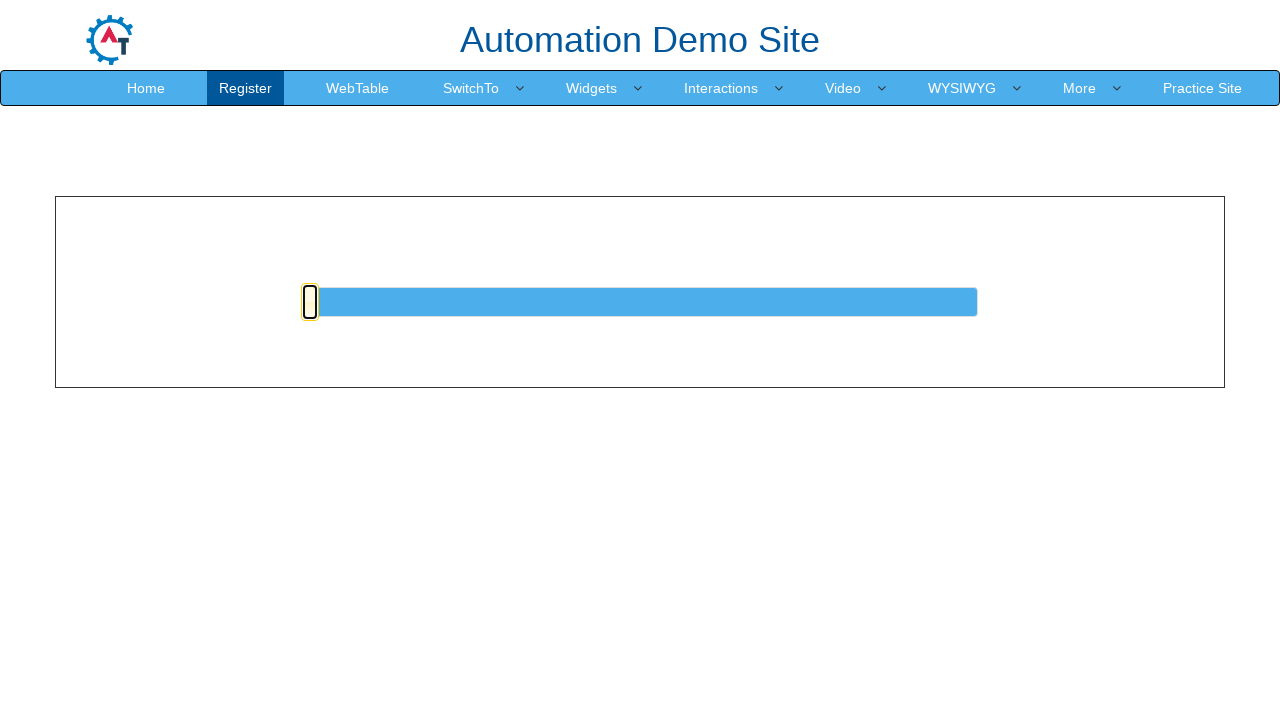

Pressed ArrowRight key on slider (iteration 2/50) on #slider > a
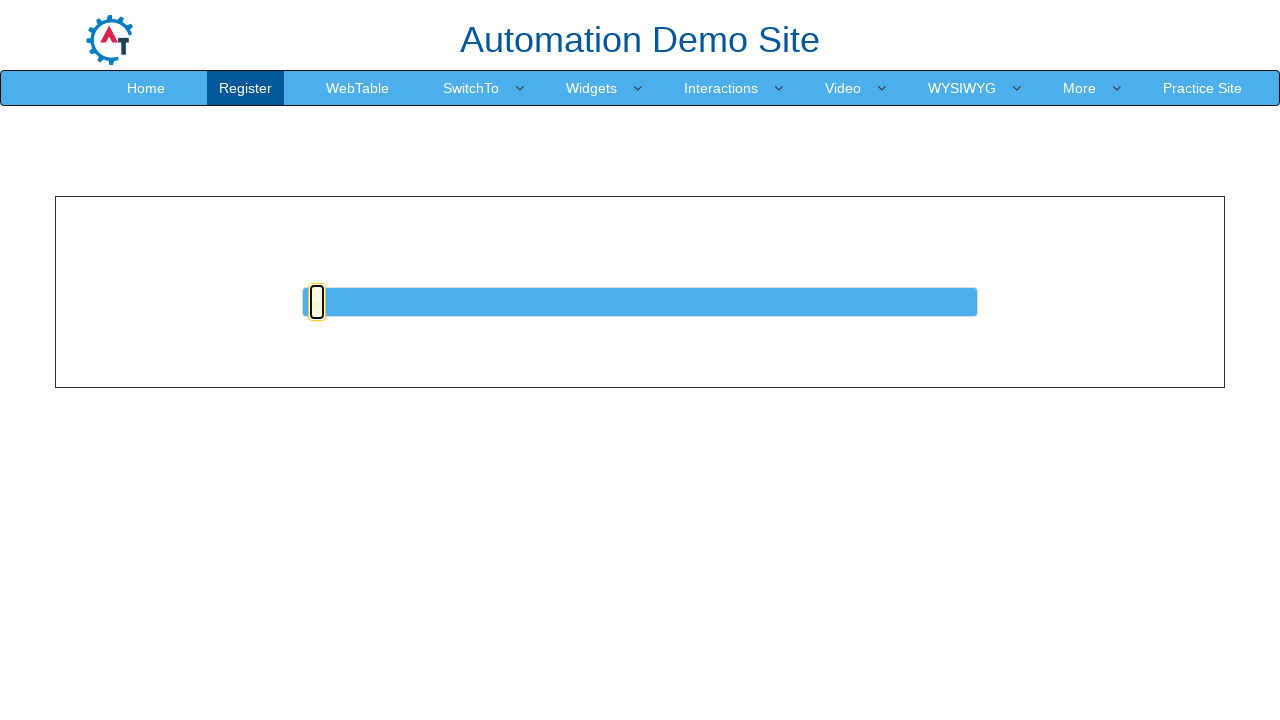

Pressed ArrowRight key on slider (iteration 3/50) on #slider > a
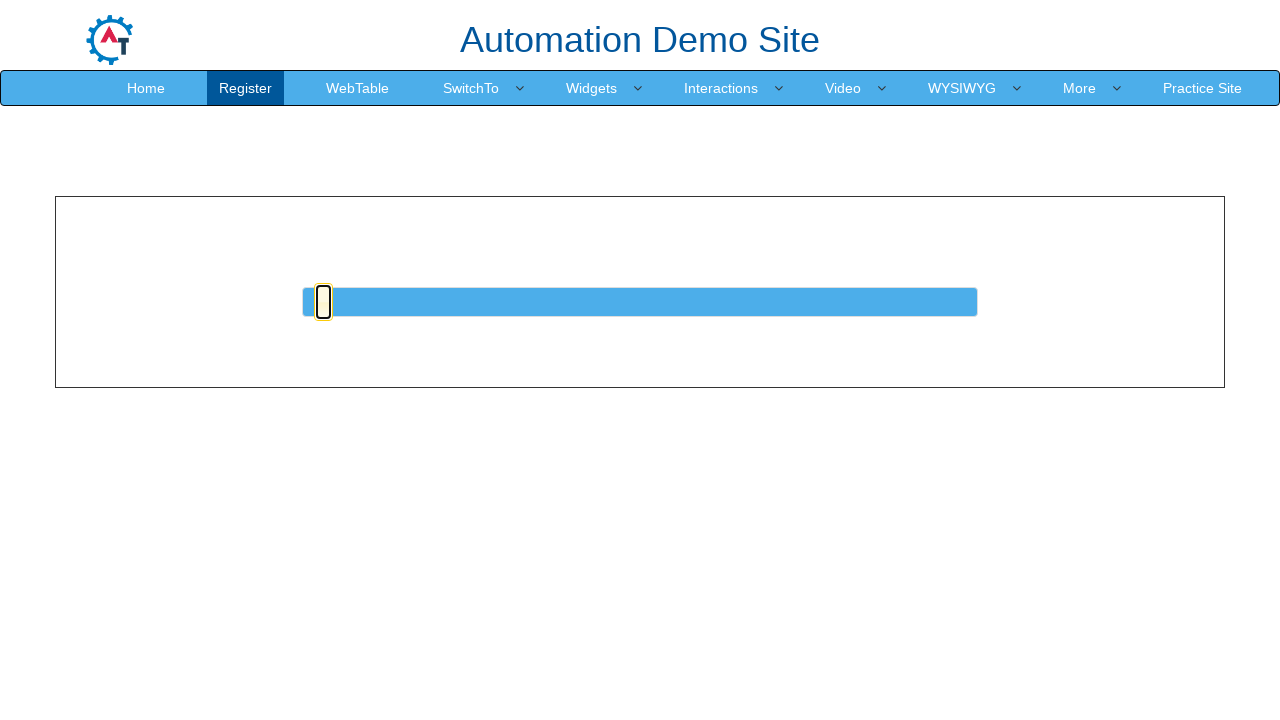

Pressed ArrowRight key on slider (iteration 4/50) on #slider > a
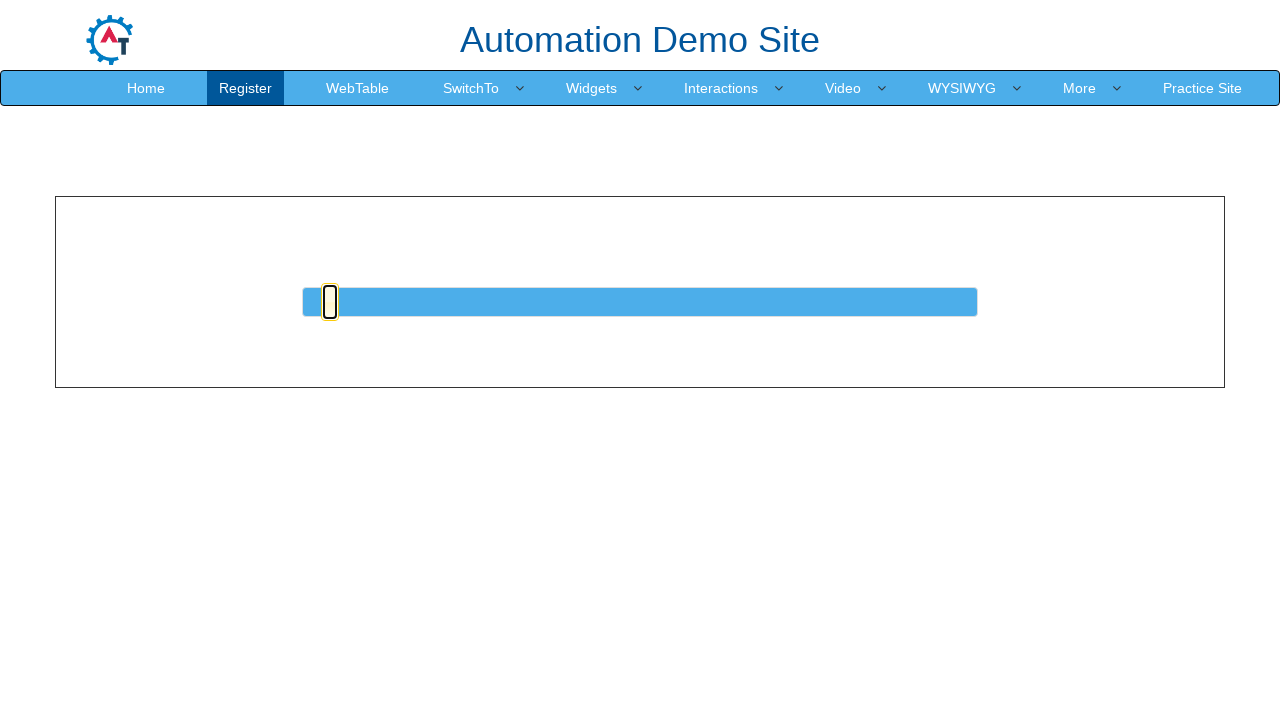

Pressed ArrowRight key on slider (iteration 5/50) on #slider > a
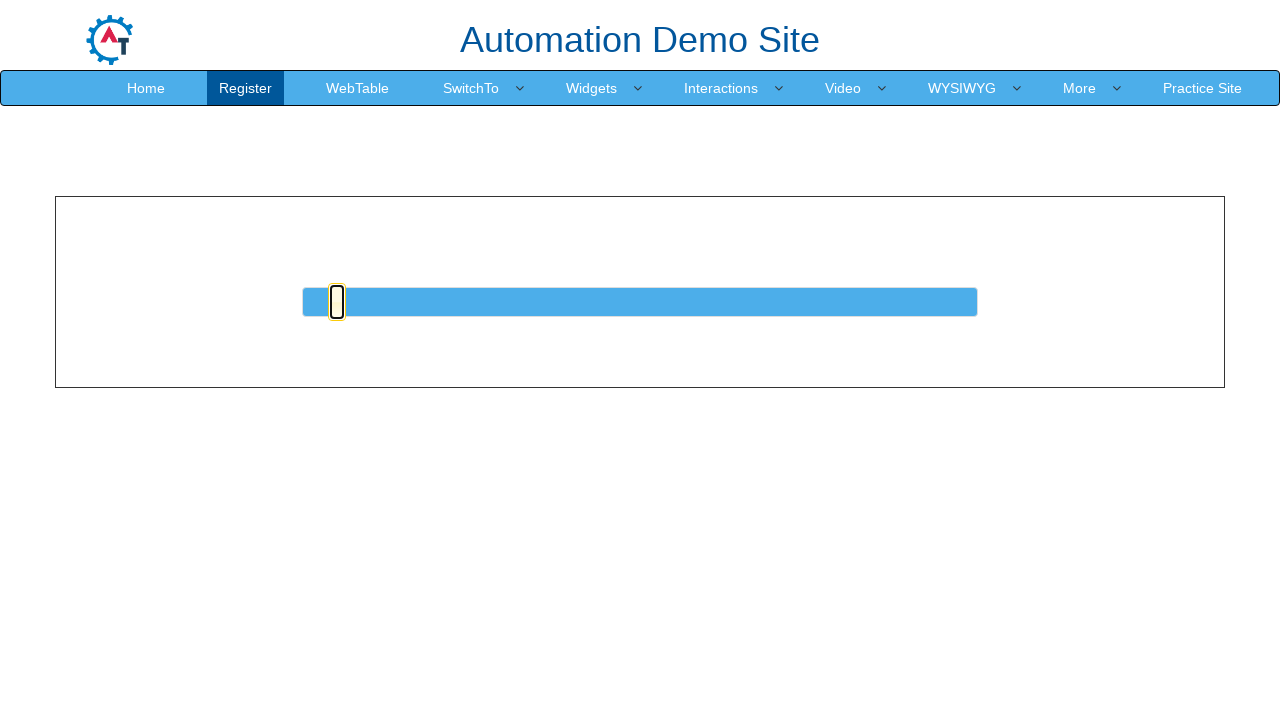

Pressed ArrowRight key on slider (iteration 6/50) on #slider > a
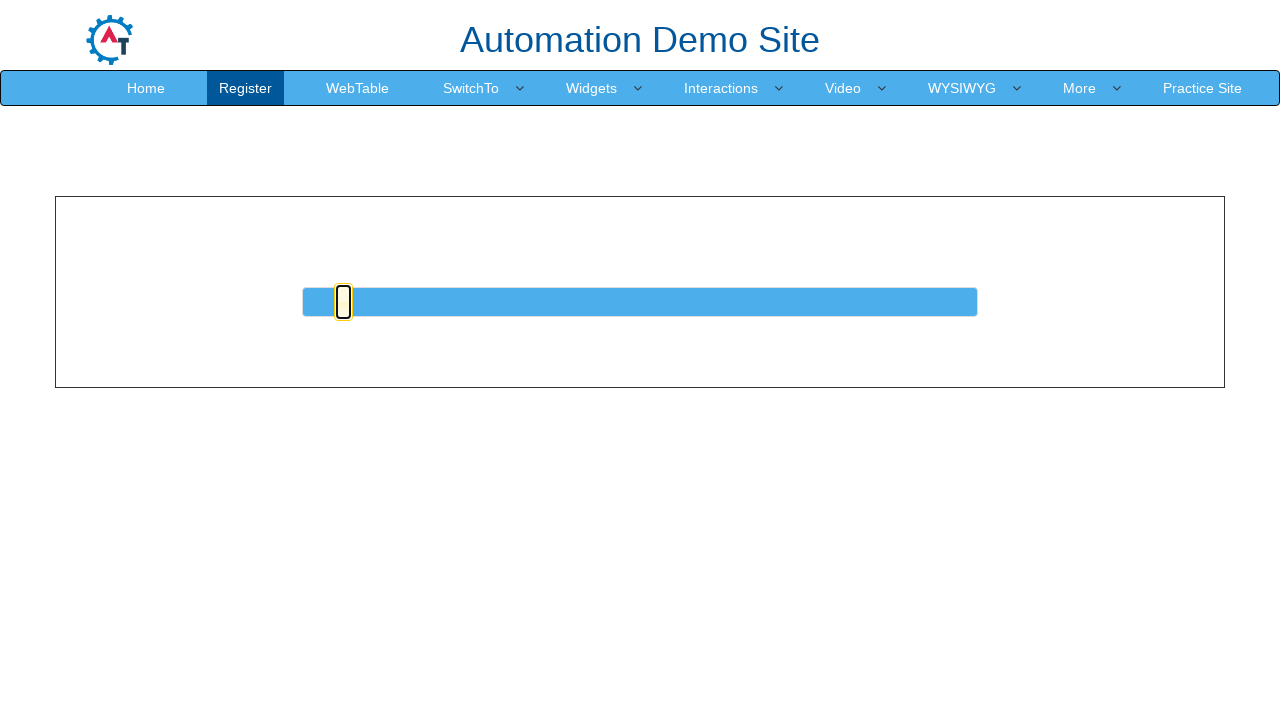

Pressed ArrowRight key on slider (iteration 7/50) on #slider > a
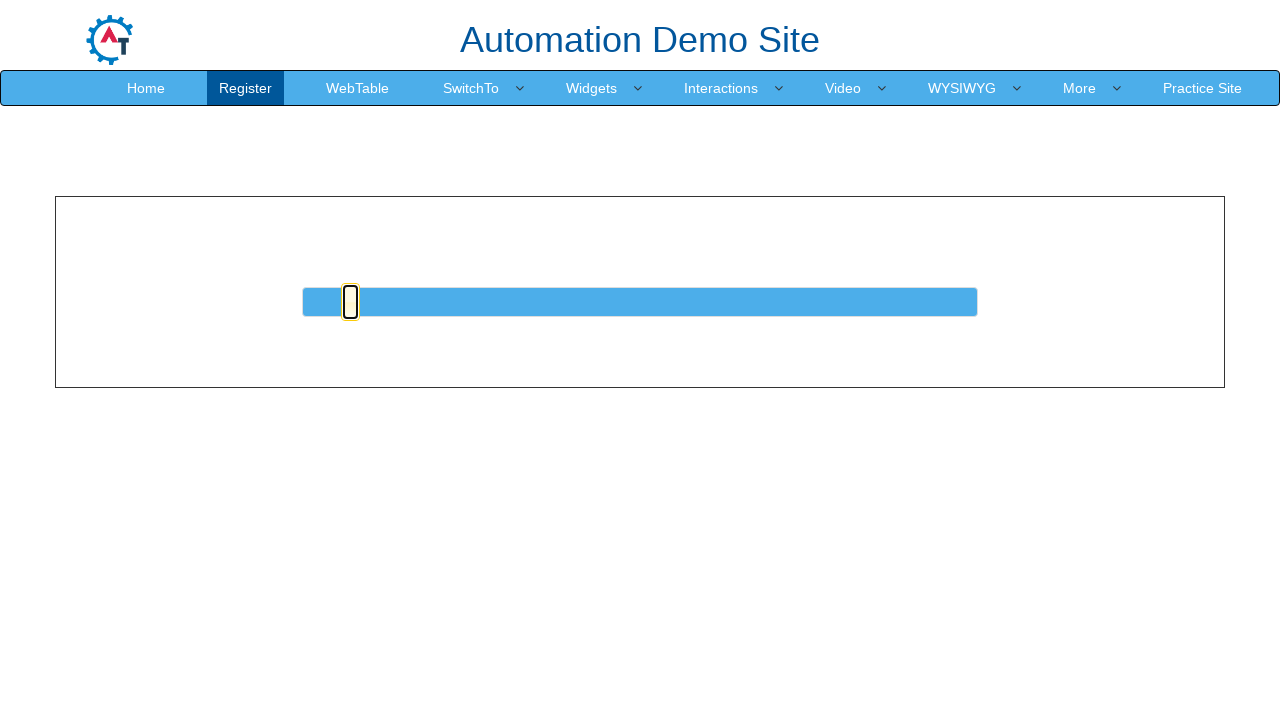

Pressed ArrowRight key on slider (iteration 8/50) on #slider > a
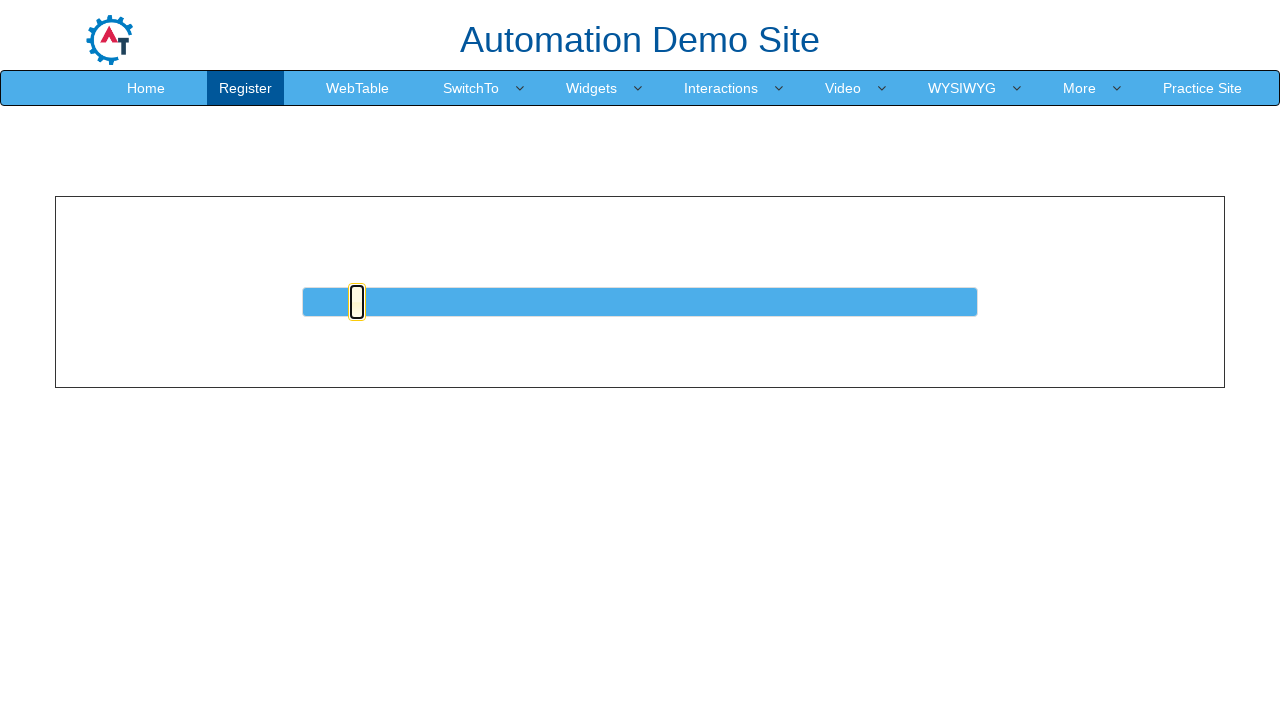

Pressed ArrowRight key on slider (iteration 9/50) on #slider > a
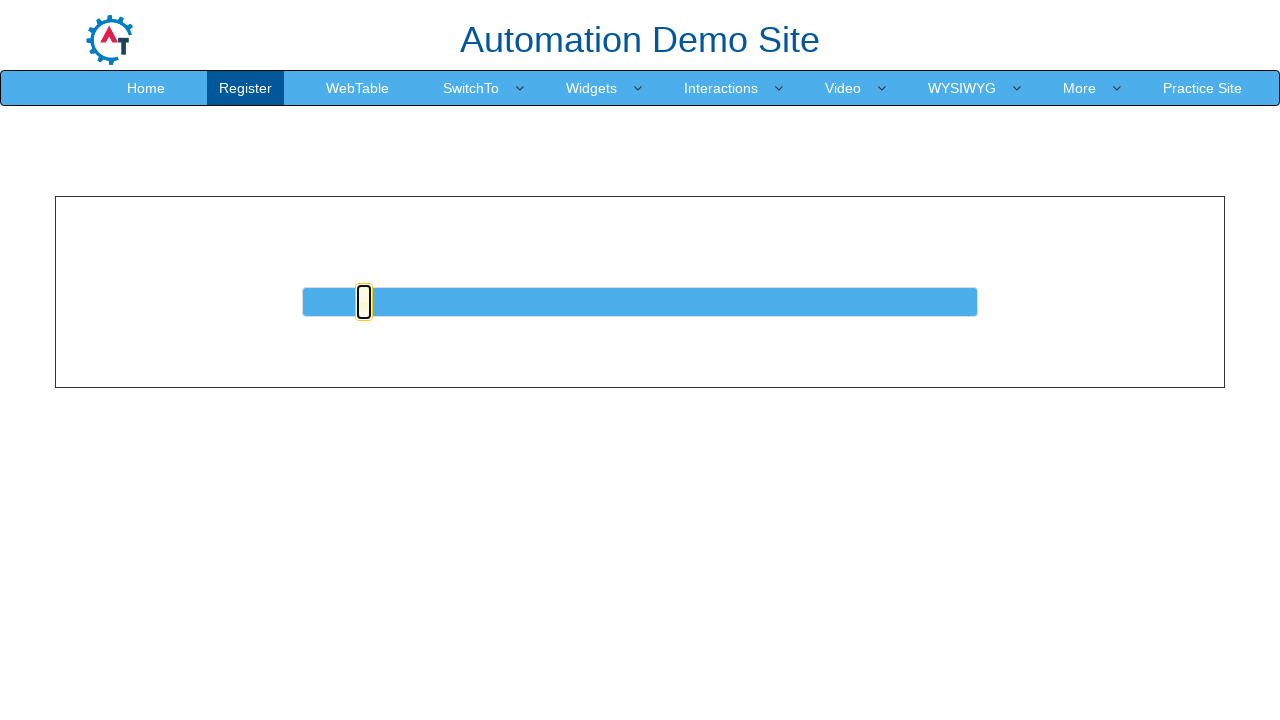

Pressed ArrowRight key on slider (iteration 10/50) on #slider > a
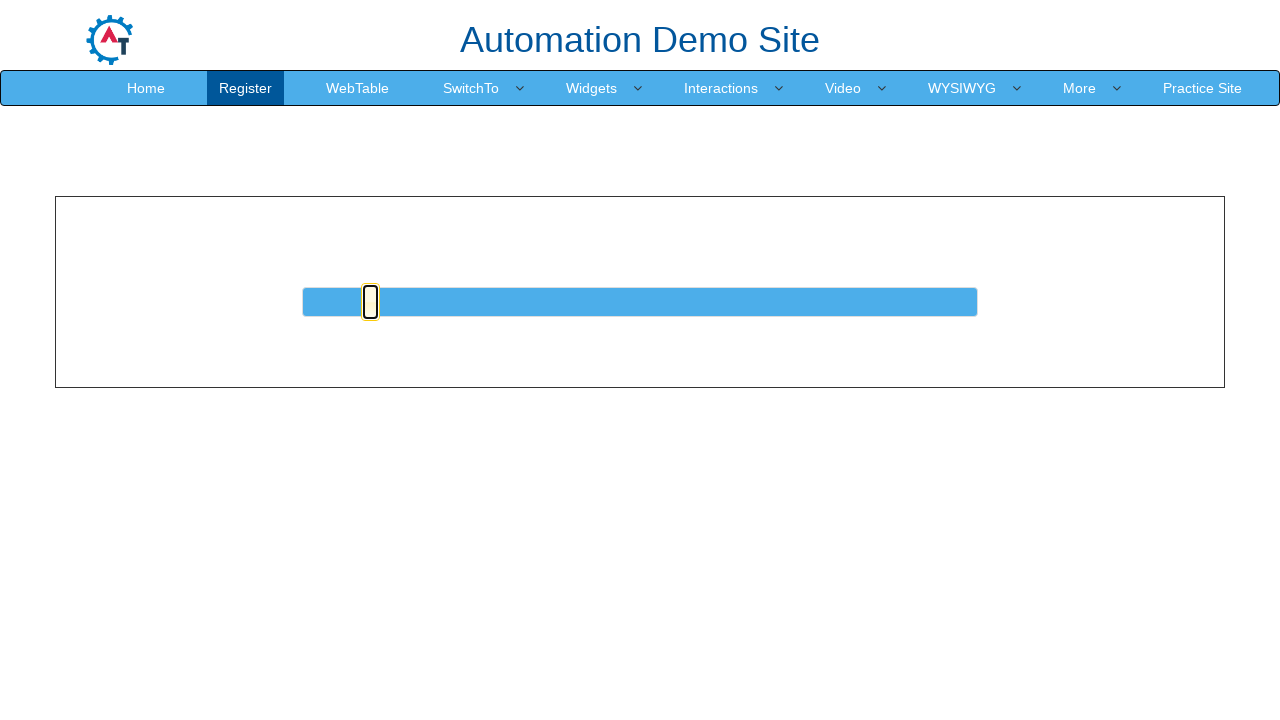

Pressed ArrowRight key on slider (iteration 11/50) on #slider > a
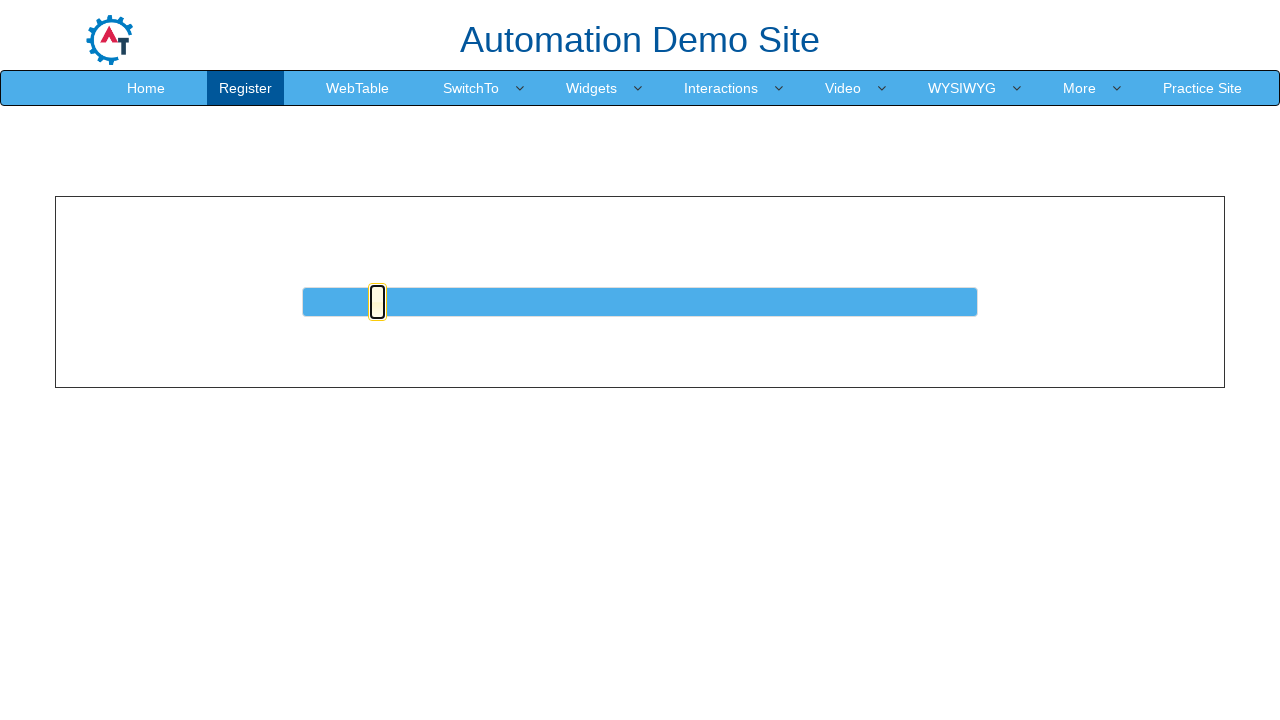

Pressed ArrowRight key on slider (iteration 12/50) on #slider > a
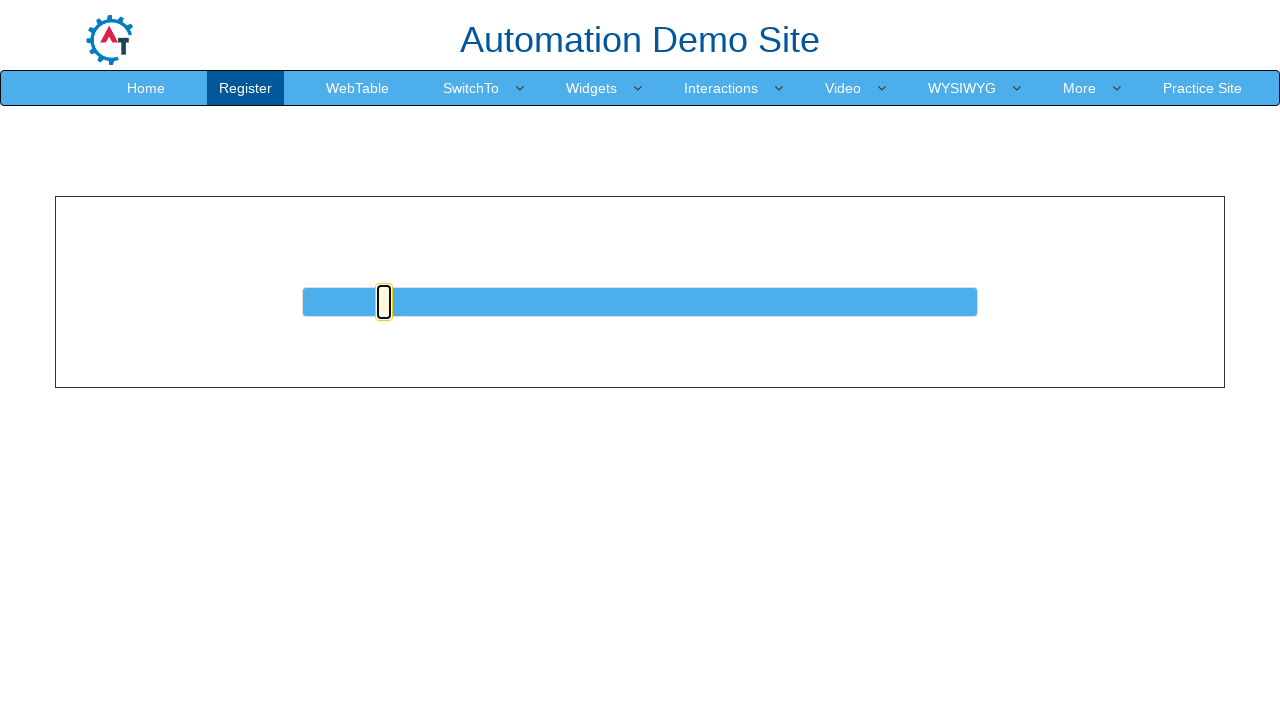

Pressed ArrowRight key on slider (iteration 13/50) on #slider > a
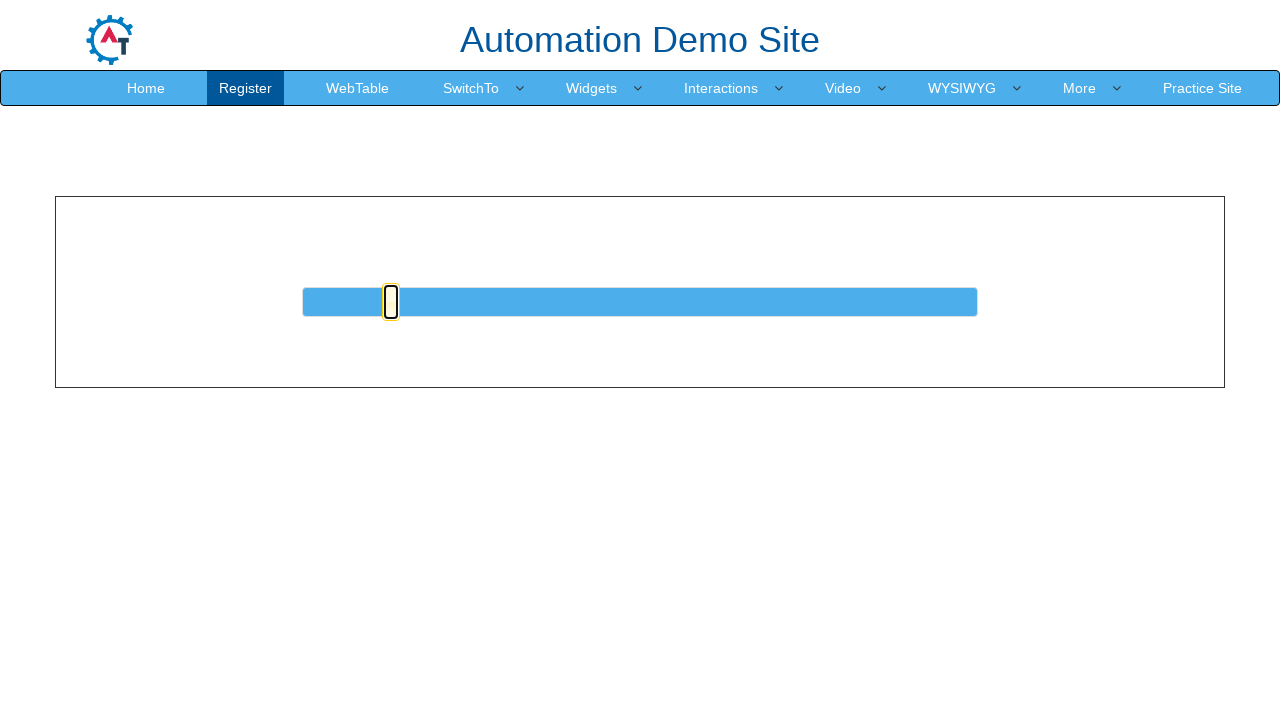

Pressed ArrowRight key on slider (iteration 14/50) on #slider > a
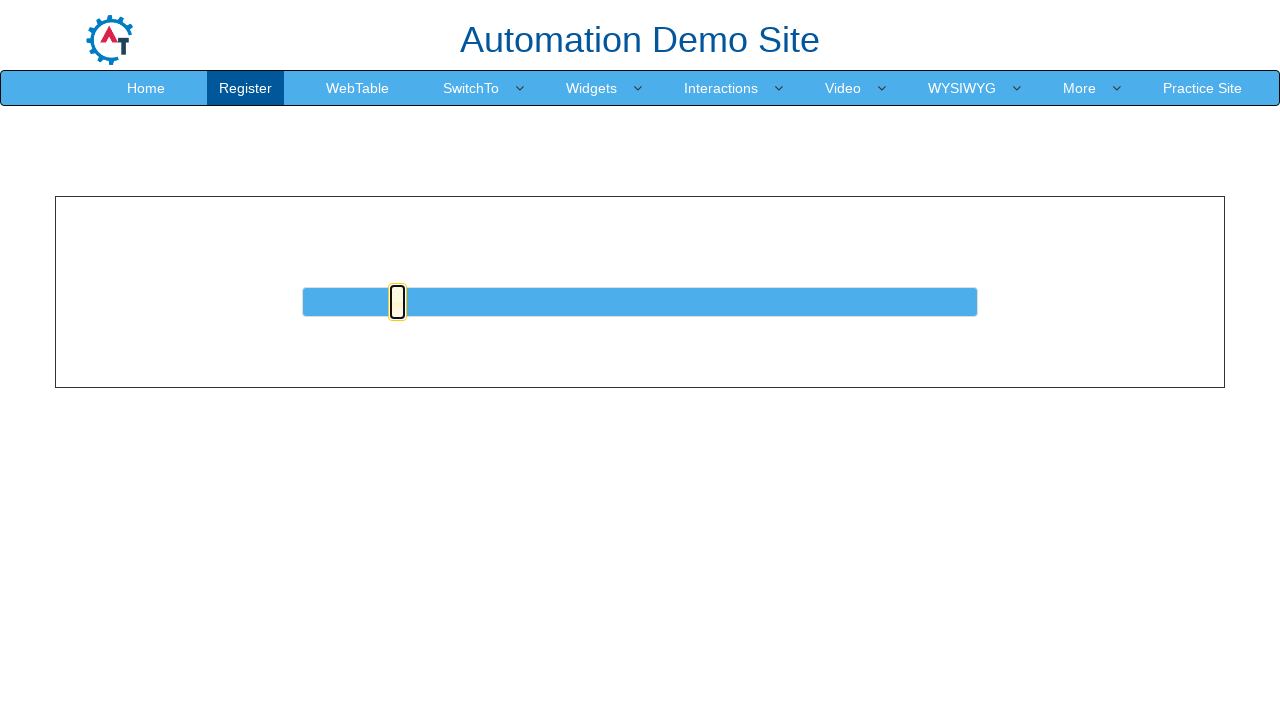

Pressed ArrowRight key on slider (iteration 15/50) on #slider > a
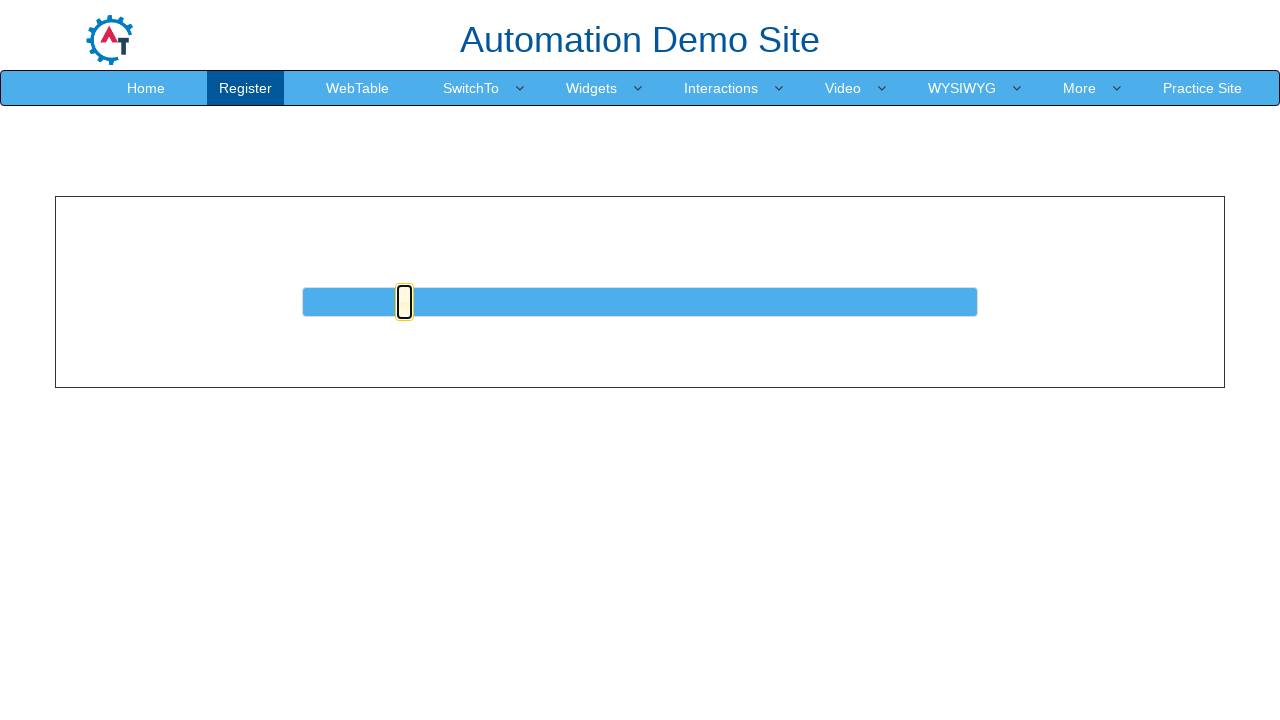

Pressed ArrowRight key on slider (iteration 16/50) on #slider > a
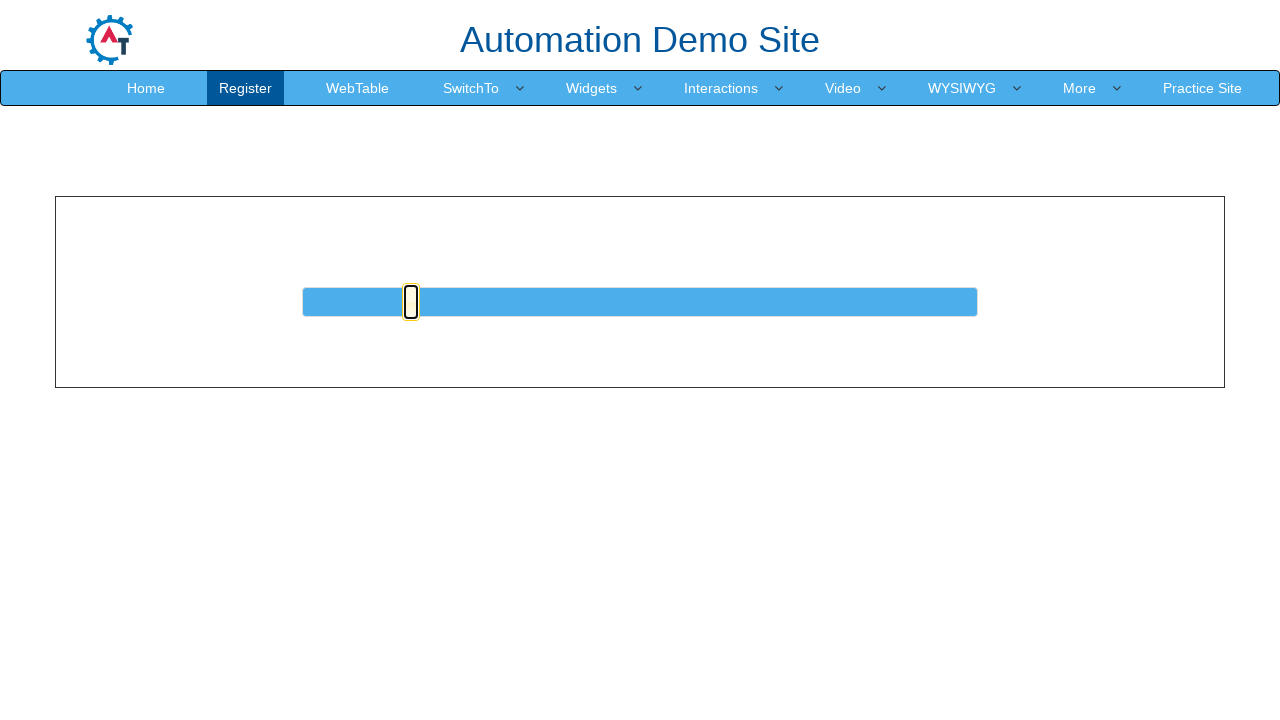

Pressed ArrowRight key on slider (iteration 17/50) on #slider > a
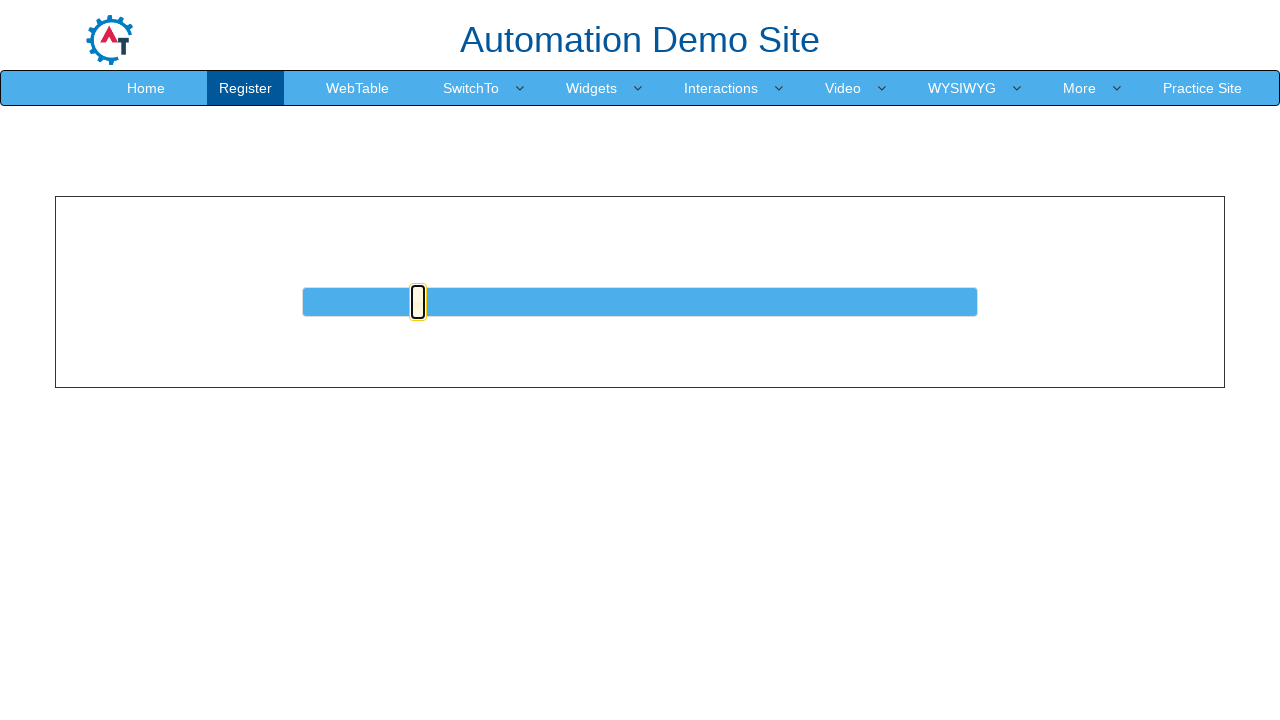

Pressed ArrowRight key on slider (iteration 18/50) on #slider > a
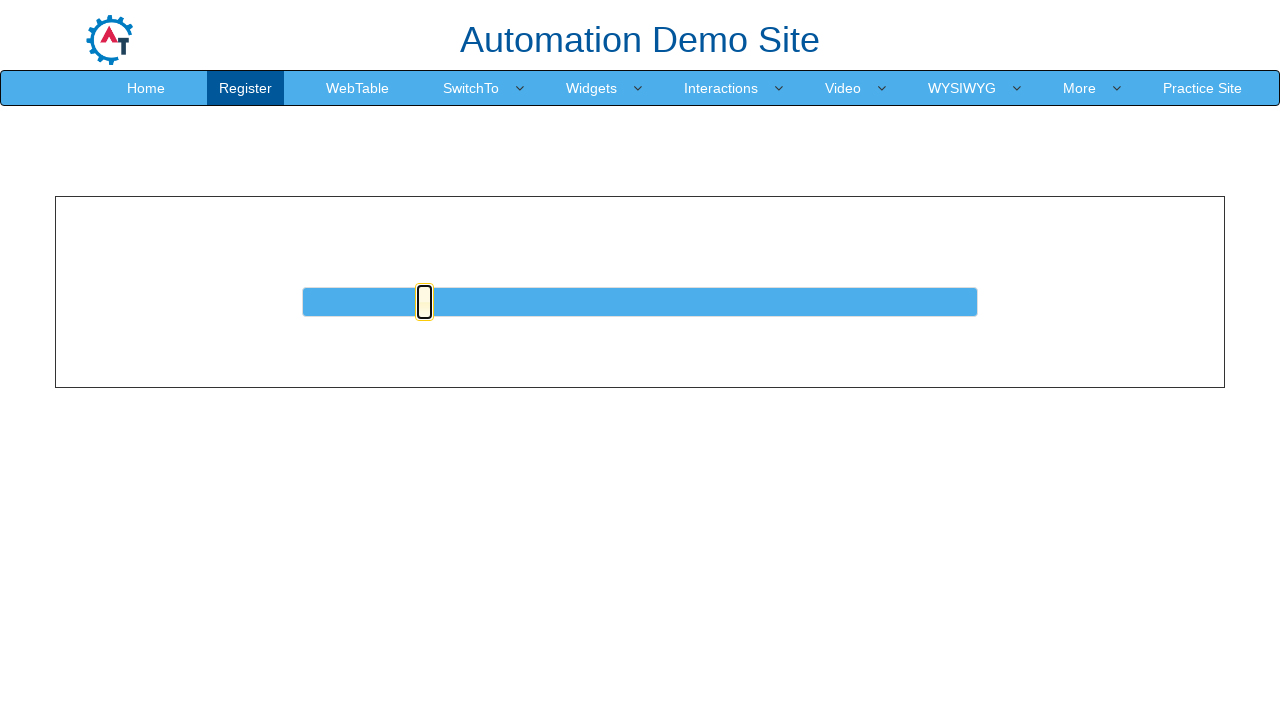

Pressed ArrowRight key on slider (iteration 19/50) on #slider > a
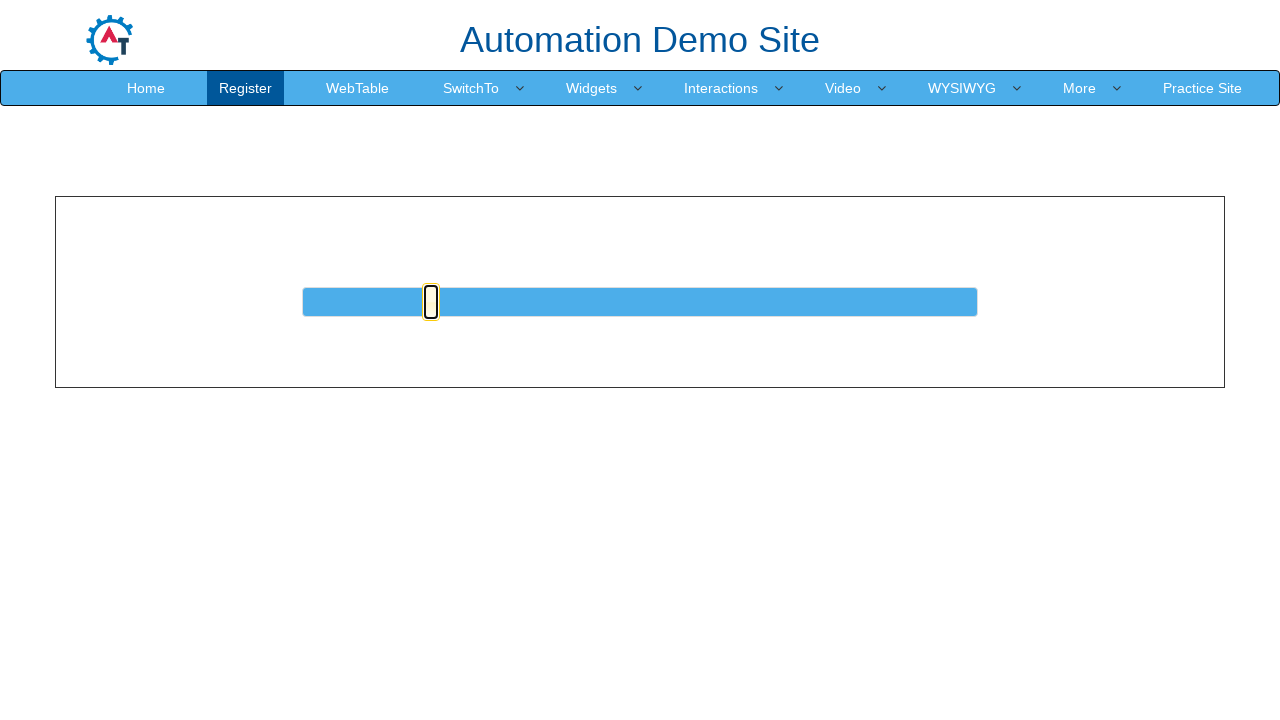

Pressed ArrowRight key on slider (iteration 20/50) on #slider > a
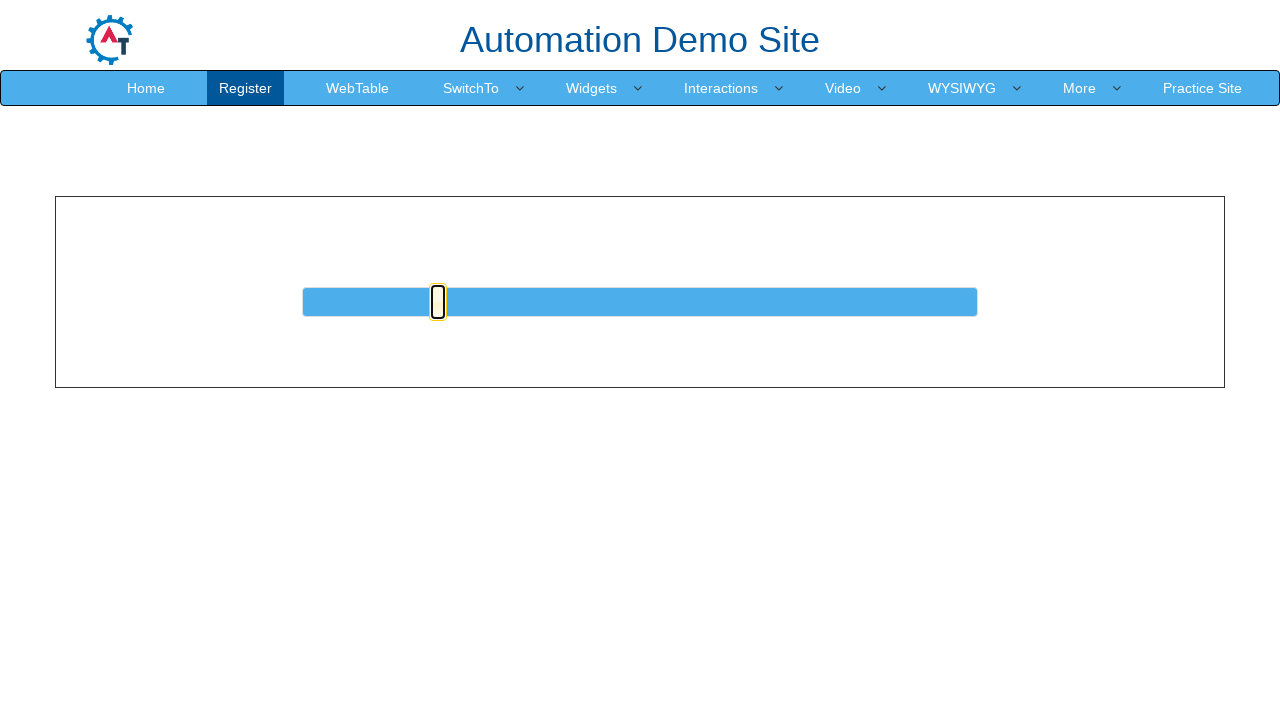

Pressed ArrowRight key on slider (iteration 21/50) on #slider > a
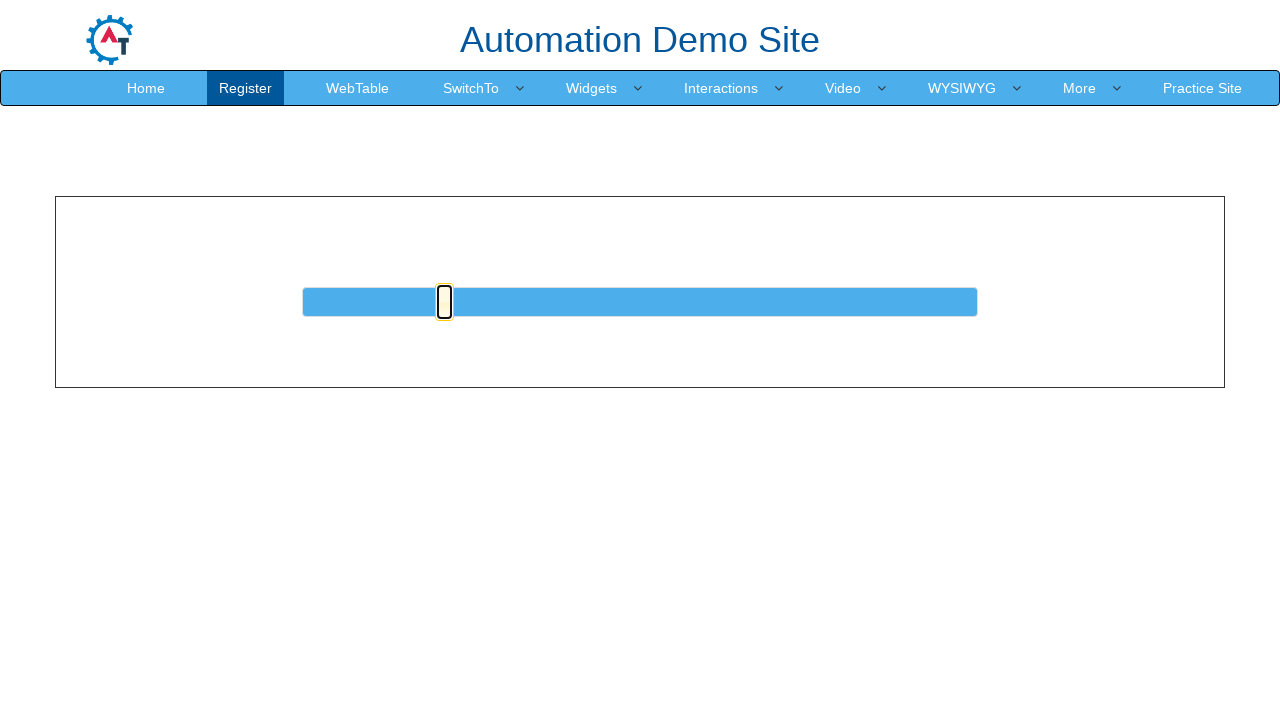

Pressed ArrowRight key on slider (iteration 22/50) on #slider > a
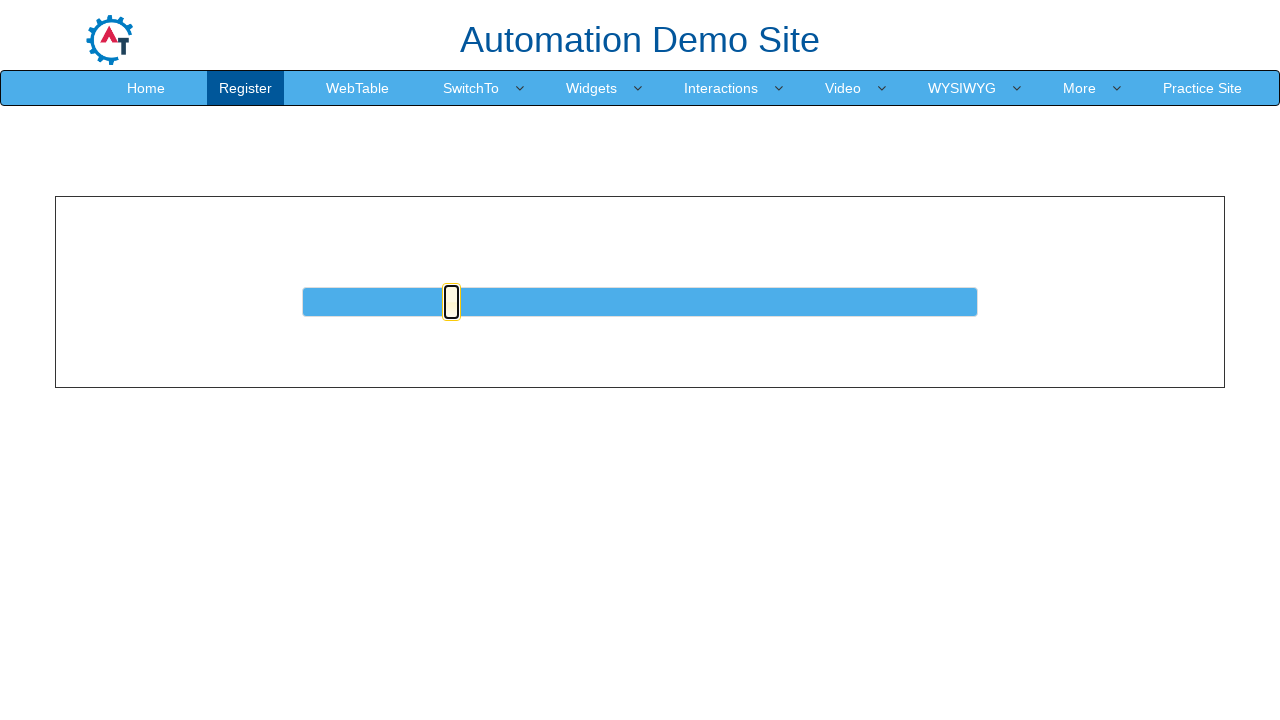

Pressed ArrowRight key on slider (iteration 23/50) on #slider > a
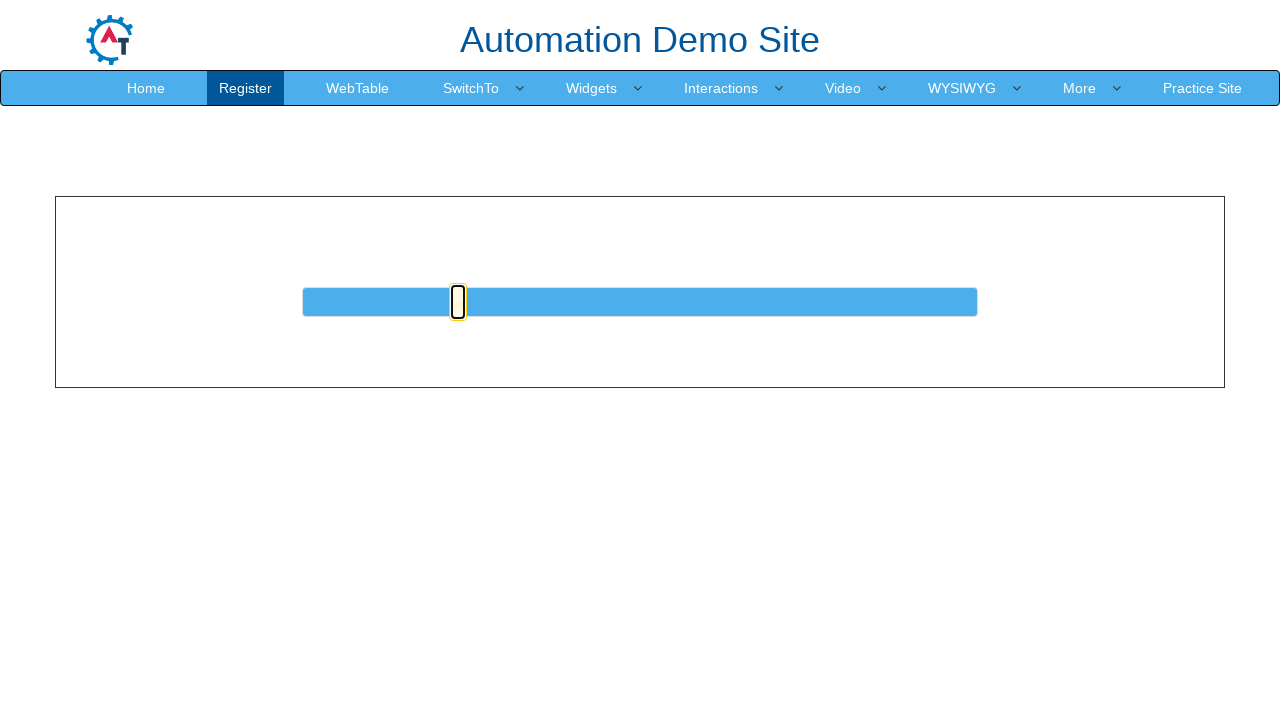

Pressed ArrowRight key on slider (iteration 24/50) on #slider > a
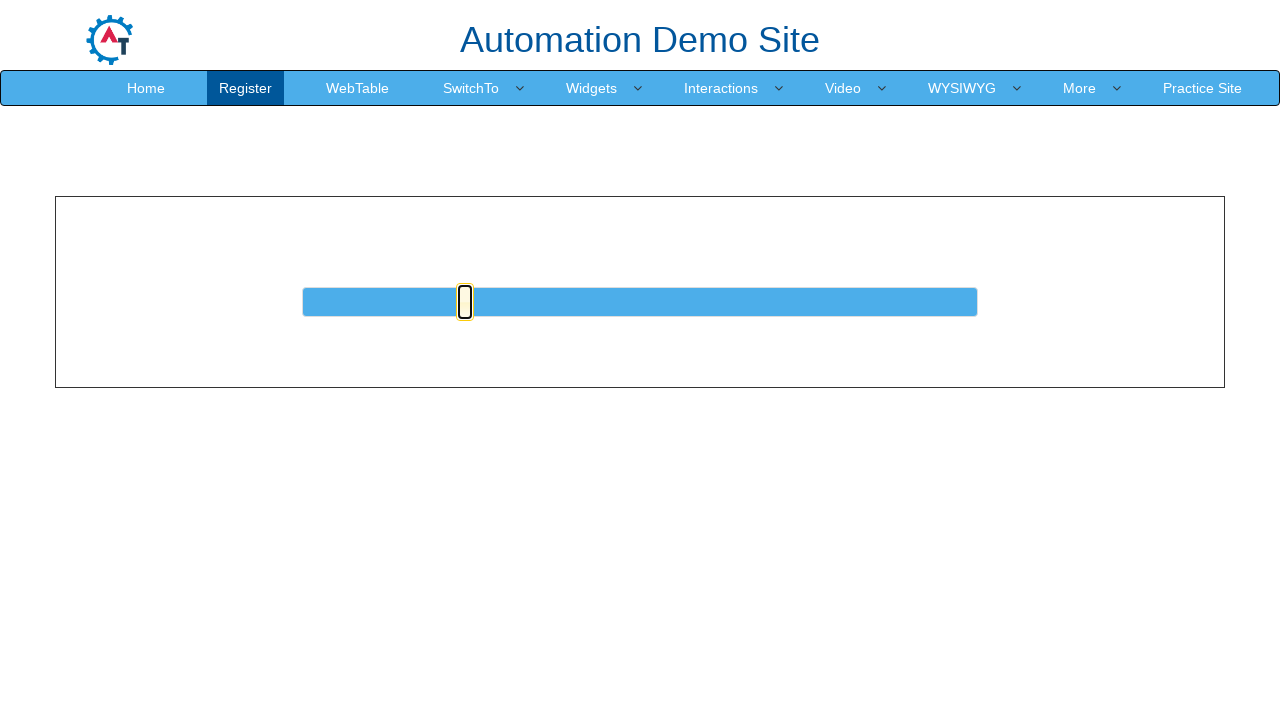

Pressed ArrowRight key on slider (iteration 25/50) on #slider > a
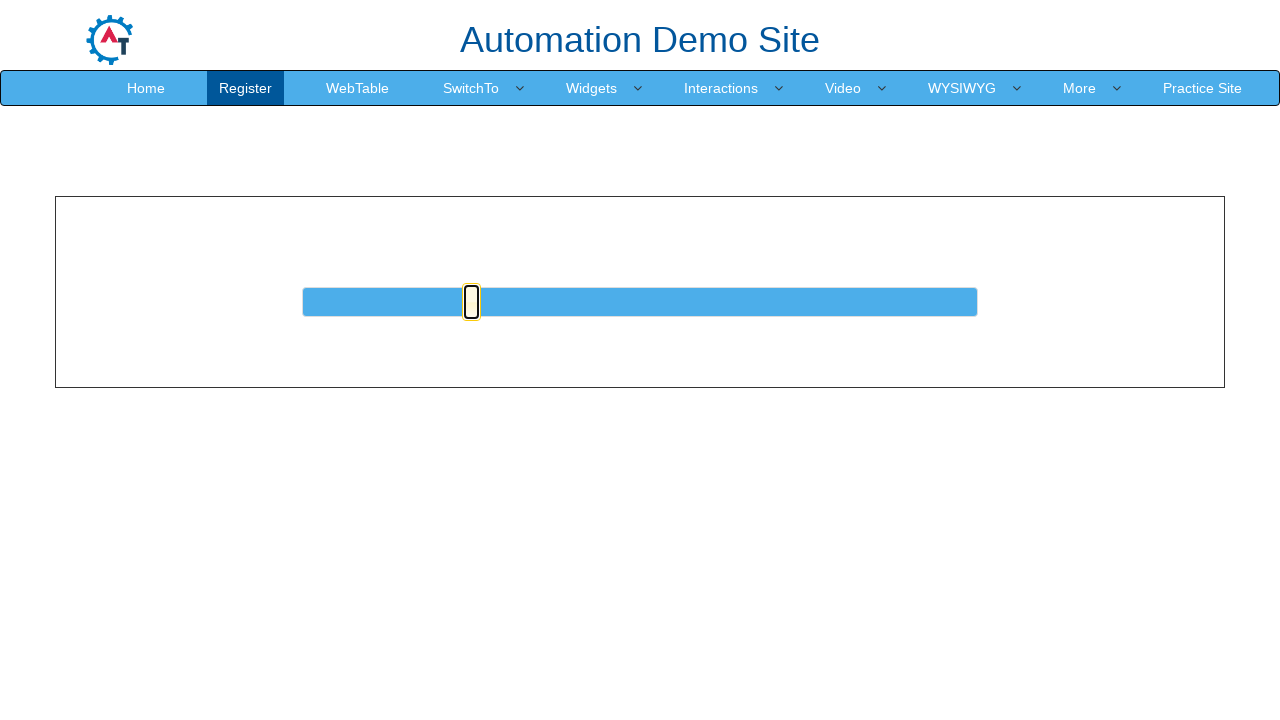

Pressed ArrowRight key on slider (iteration 26/50) on #slider > a
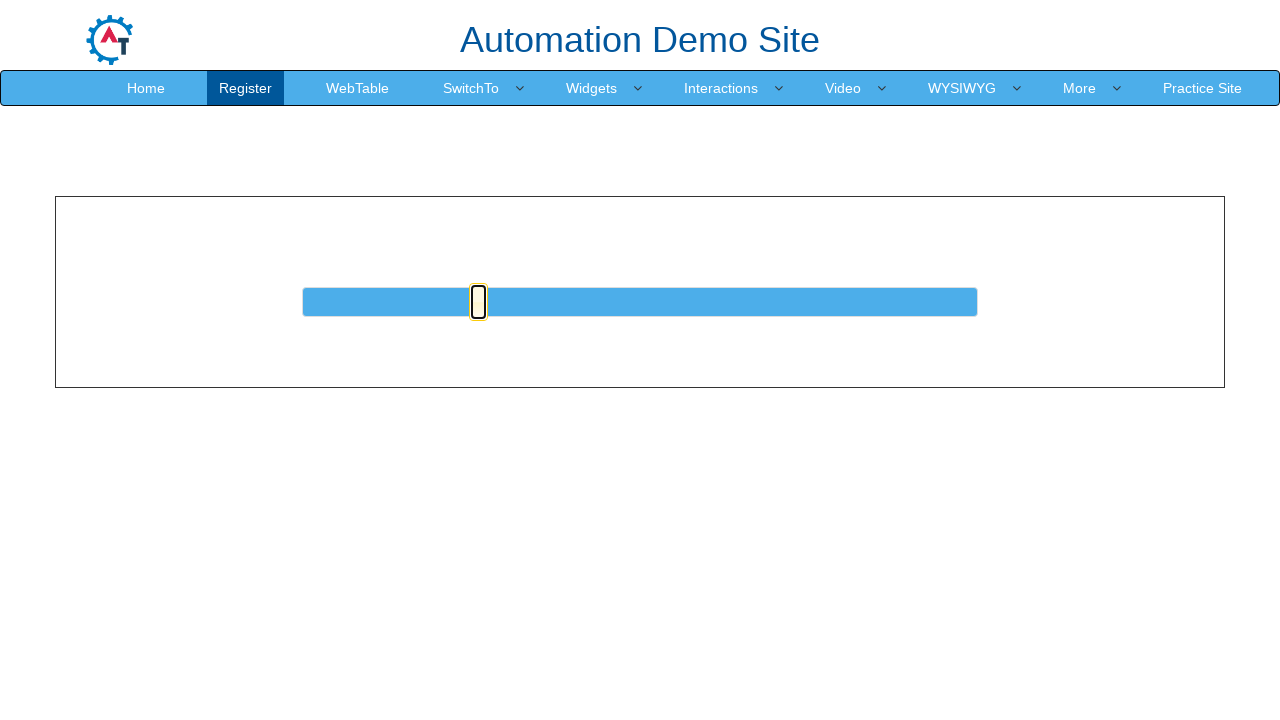

Pressed ArrowRight key on slider (iteration 27/50) on #slider > a
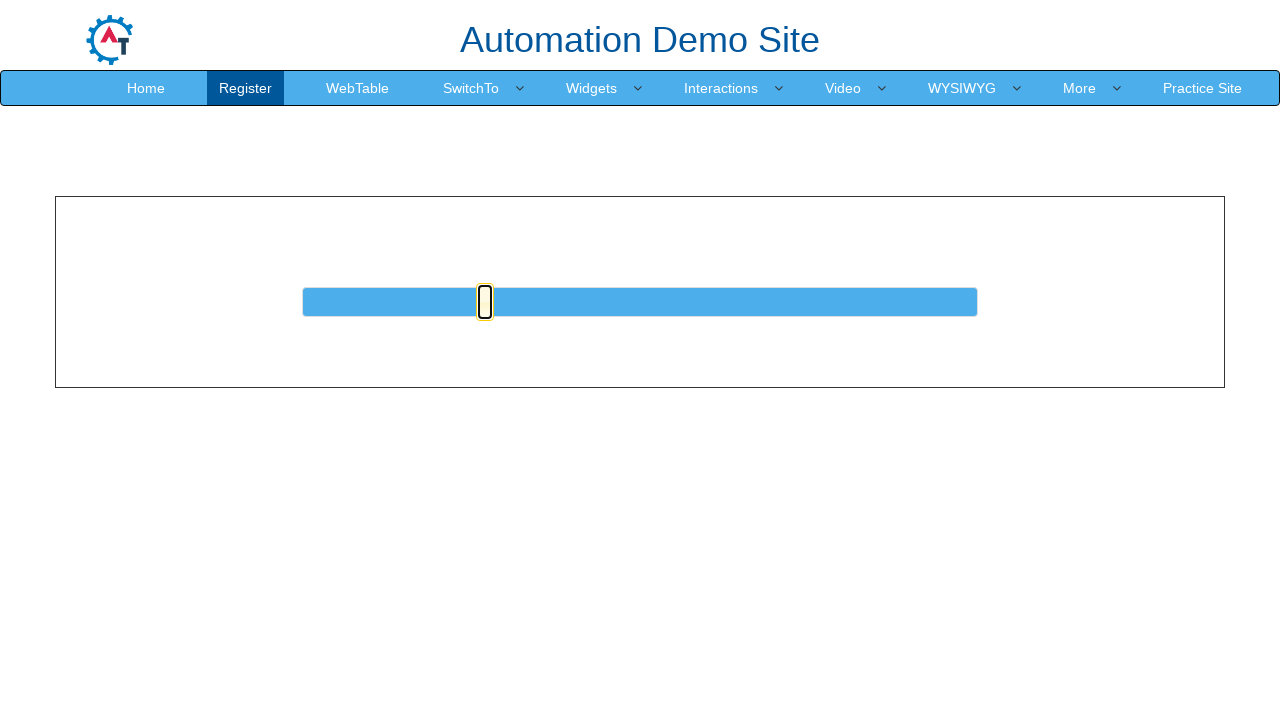

Pressed ArrowRight key on slider (iteration 28/50) on #slider > a
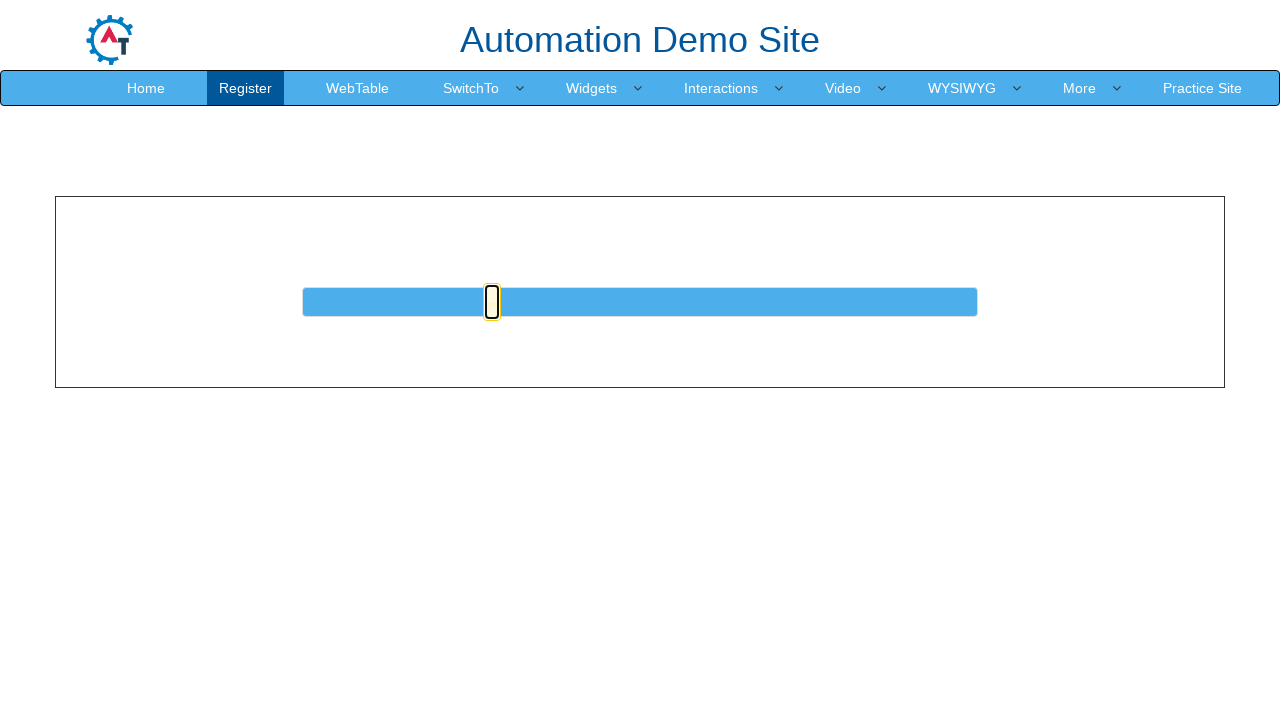

Pressed ArrowRight key on slider (iteration 29/50) on #slider > a
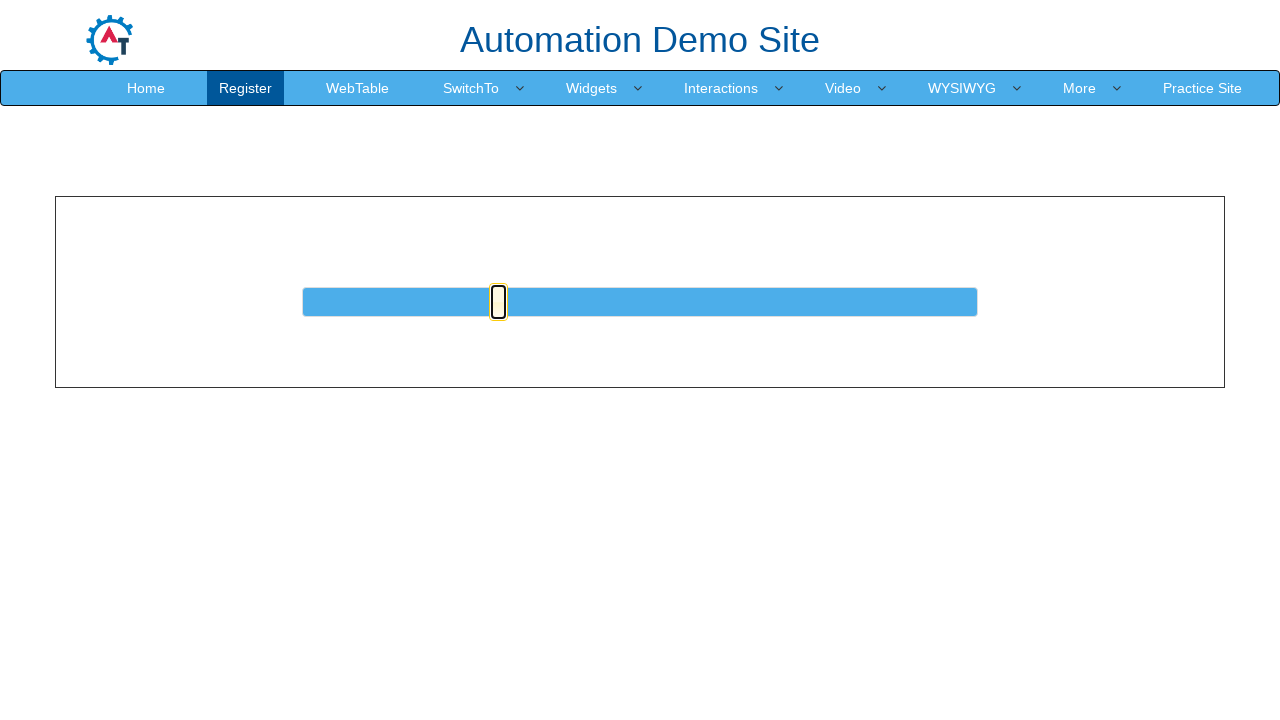

Pressed ArrowRight key on slider (iteration 30/50) on #slider > a
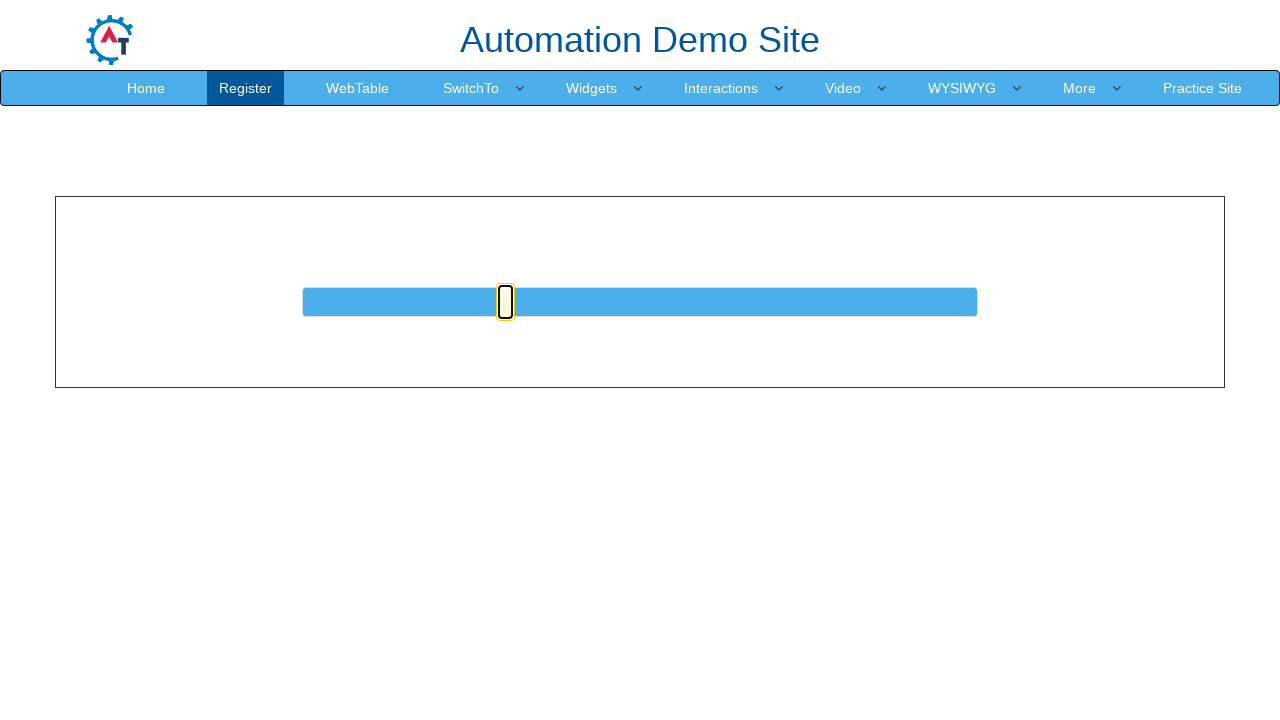

Pressed ArrowRight key on slider (iteration 31/50) on #slider > a
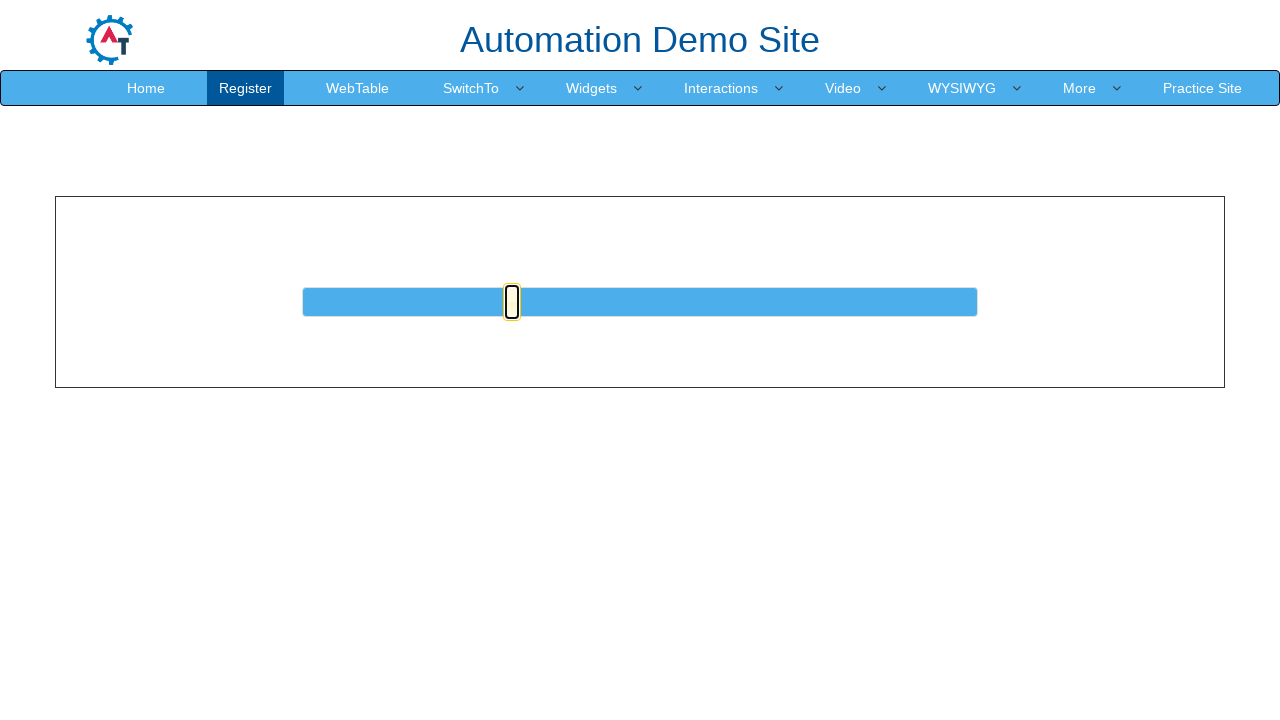

Pressed ArrowRight key on slider (iteration 32/50) on #slider > a
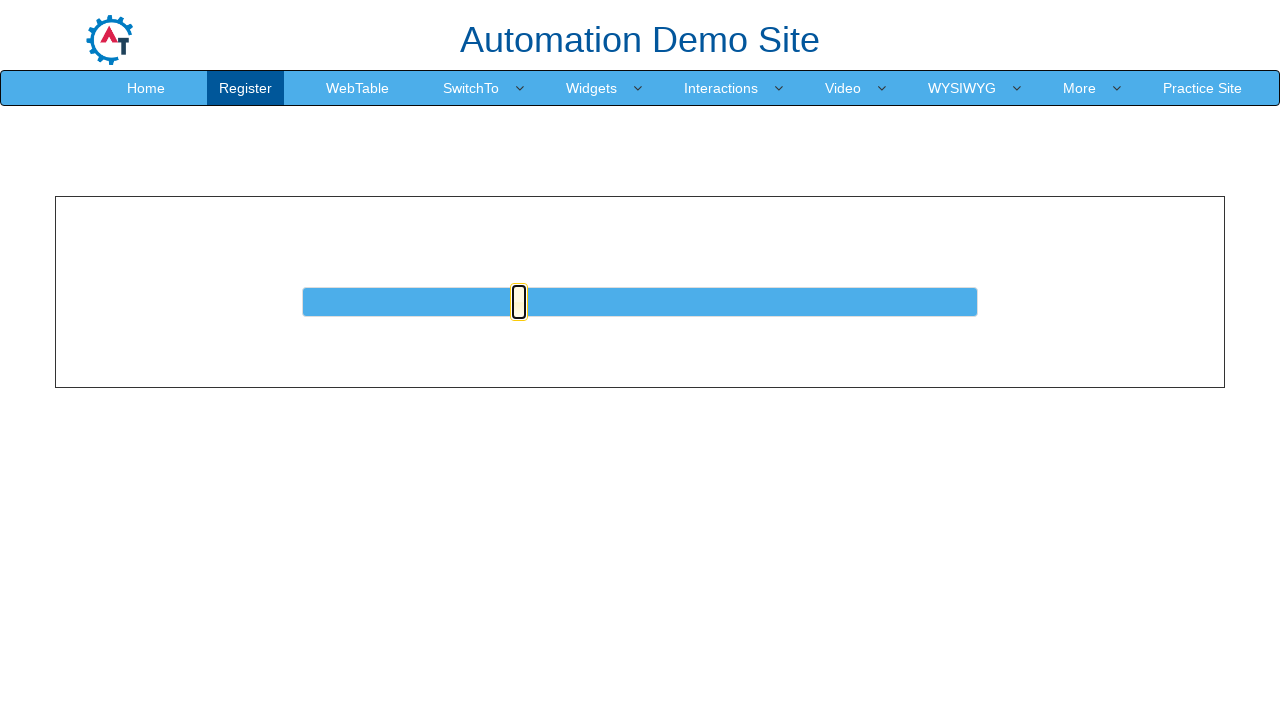

Pressed ArrowRight key on slider (iteration 33/50) on #slider > a
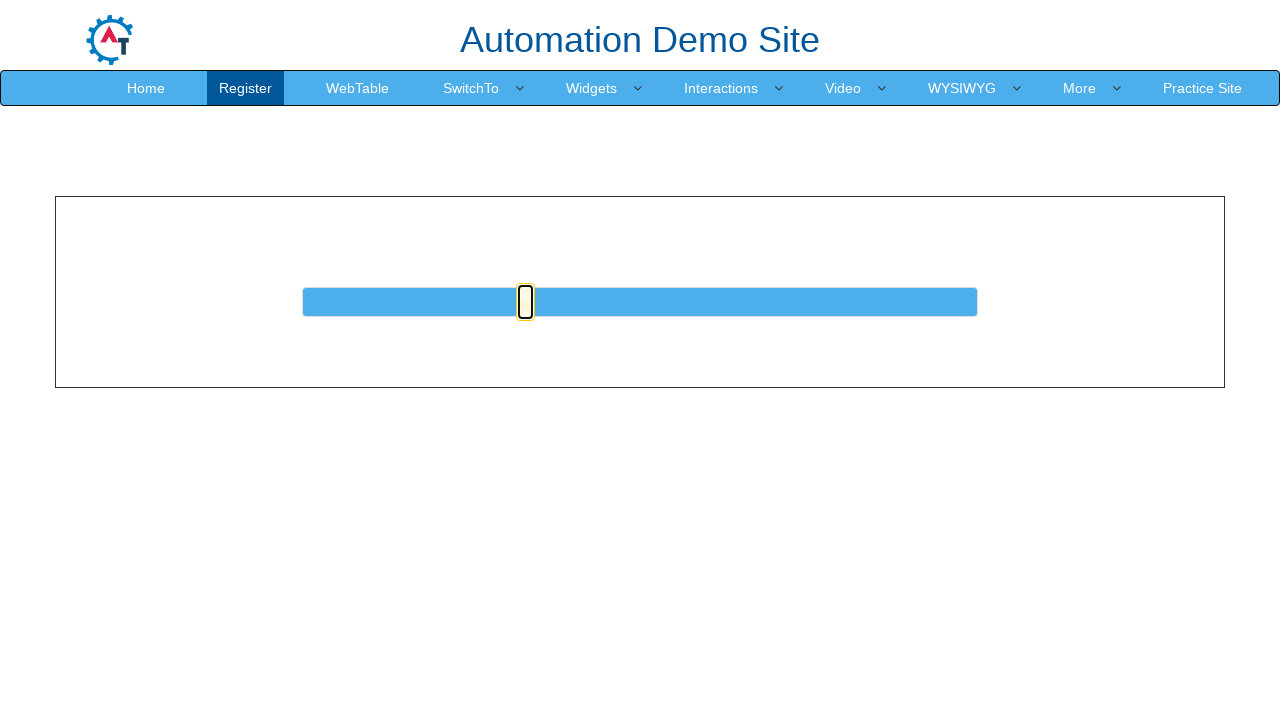

Pressed ArrowRight key on slider (iteration 34/50) on #slider > a
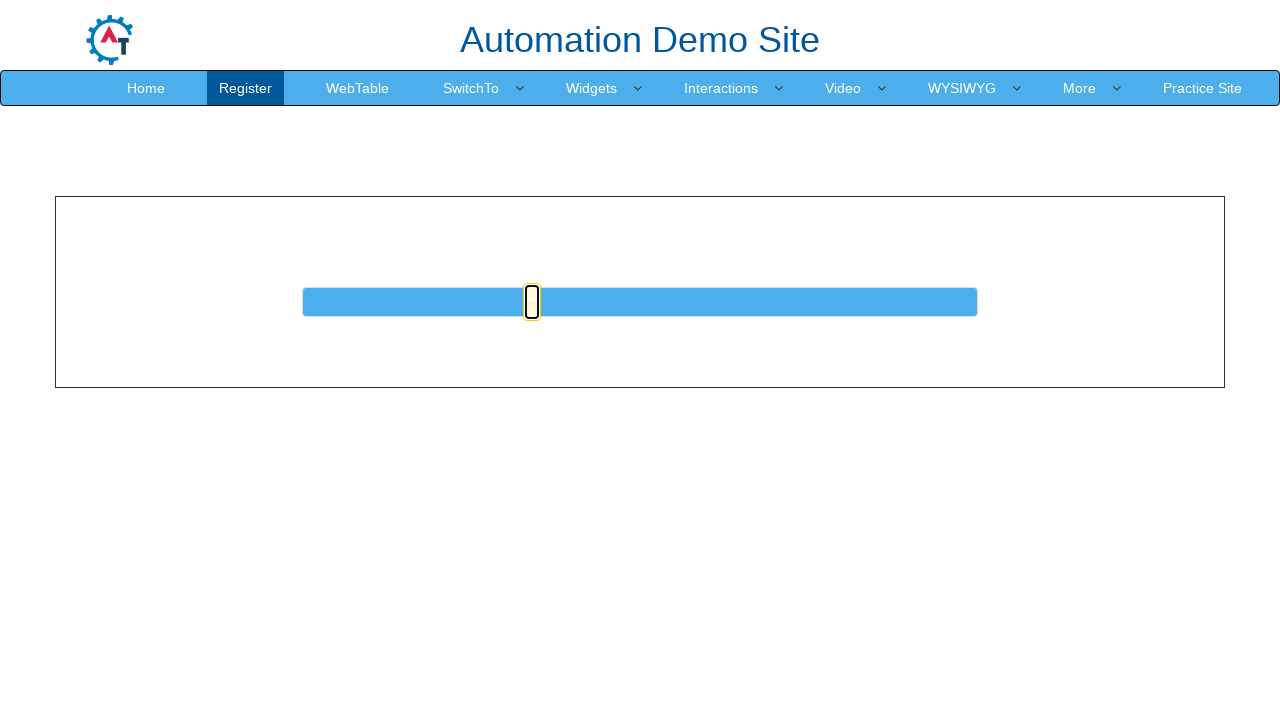

Pressed ArrowRight key on slider (iteration 35/50) on #slider > a
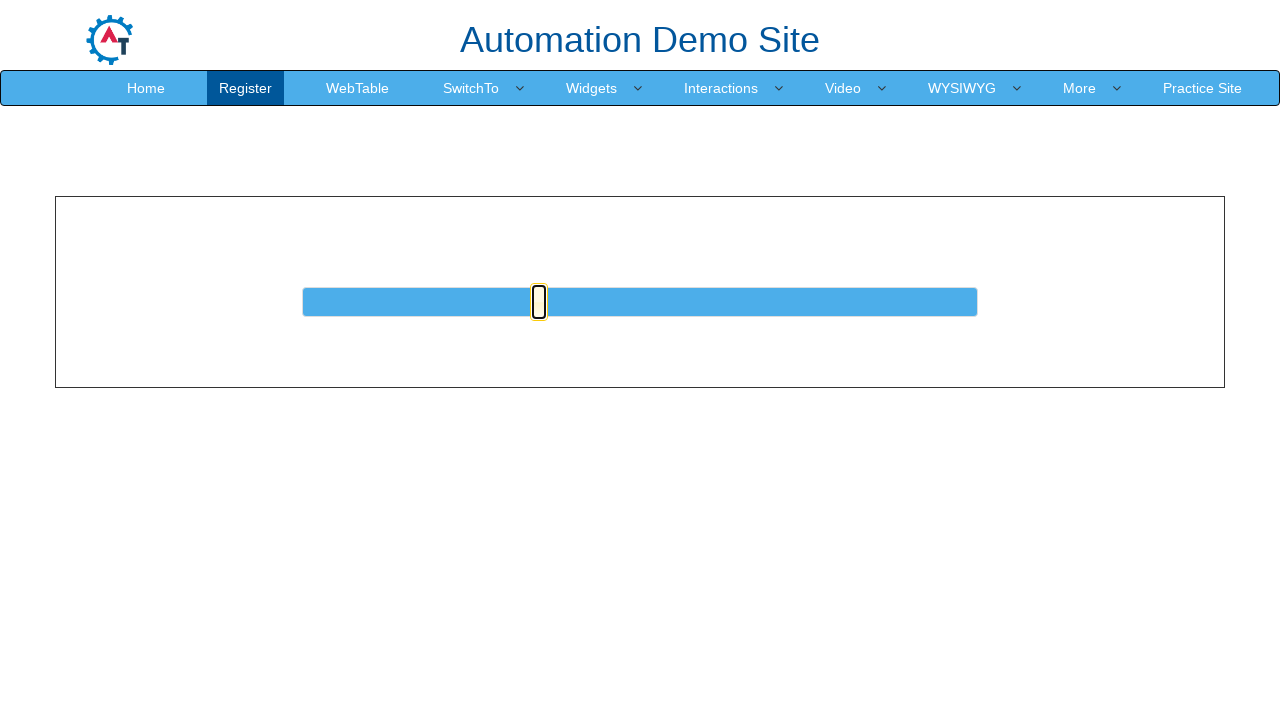

Pressed ArrowRight key on slider (iteration 36/50) on #slider > a
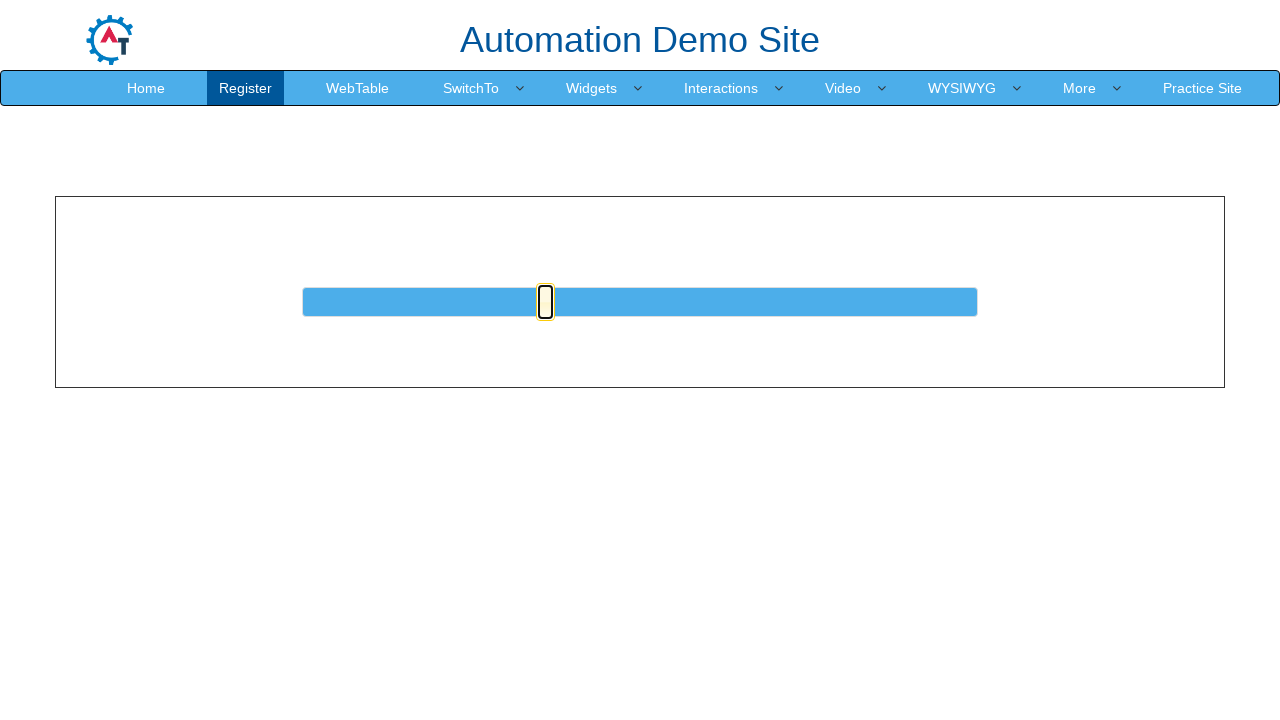

Pressed ArrowRight key on slider (iteration 37/50) on #slider > a
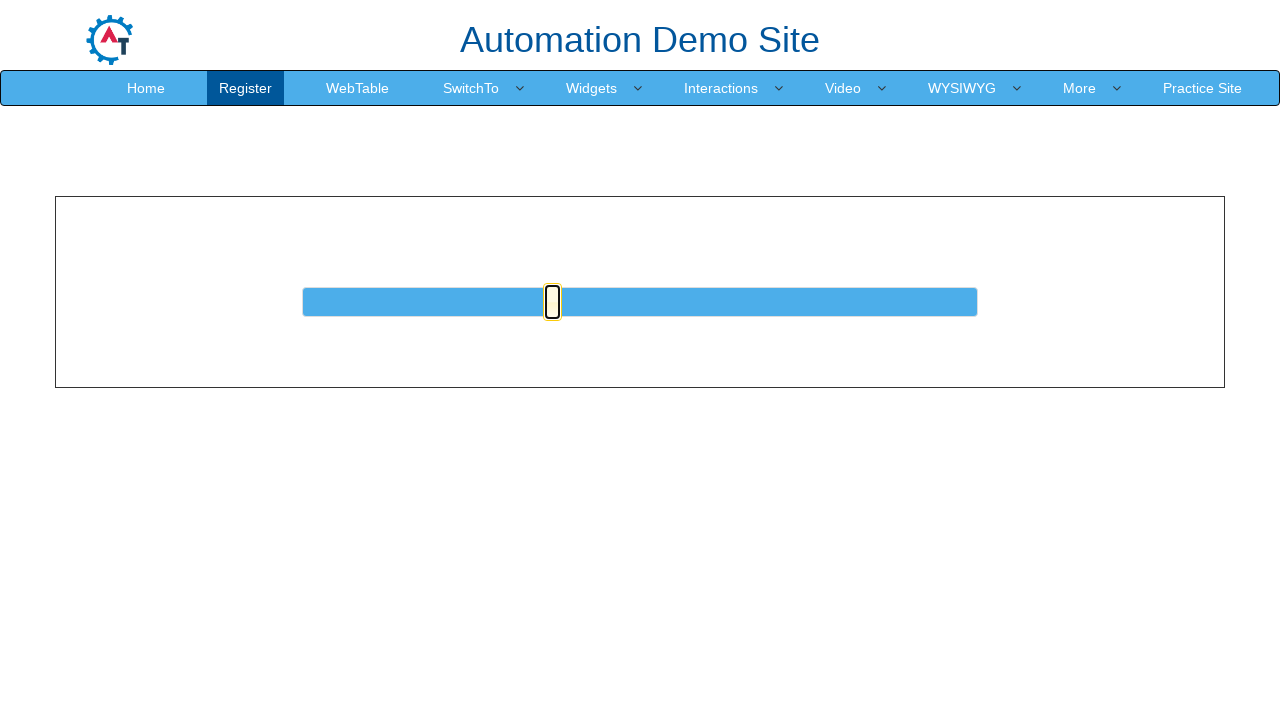

Pressed ArrowRight key on slider (iteration 38/50) on #slider > a
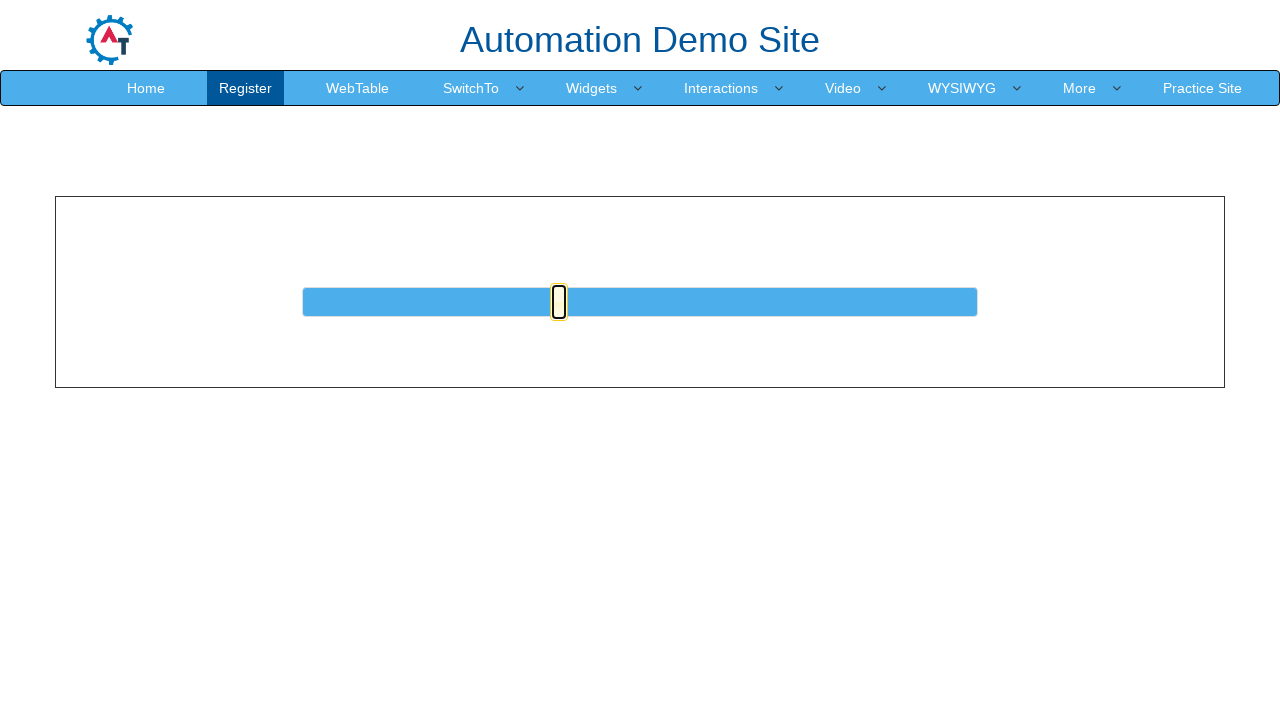

Pressed ArrowRight key on slider (iteration 39/50) on #slider > a
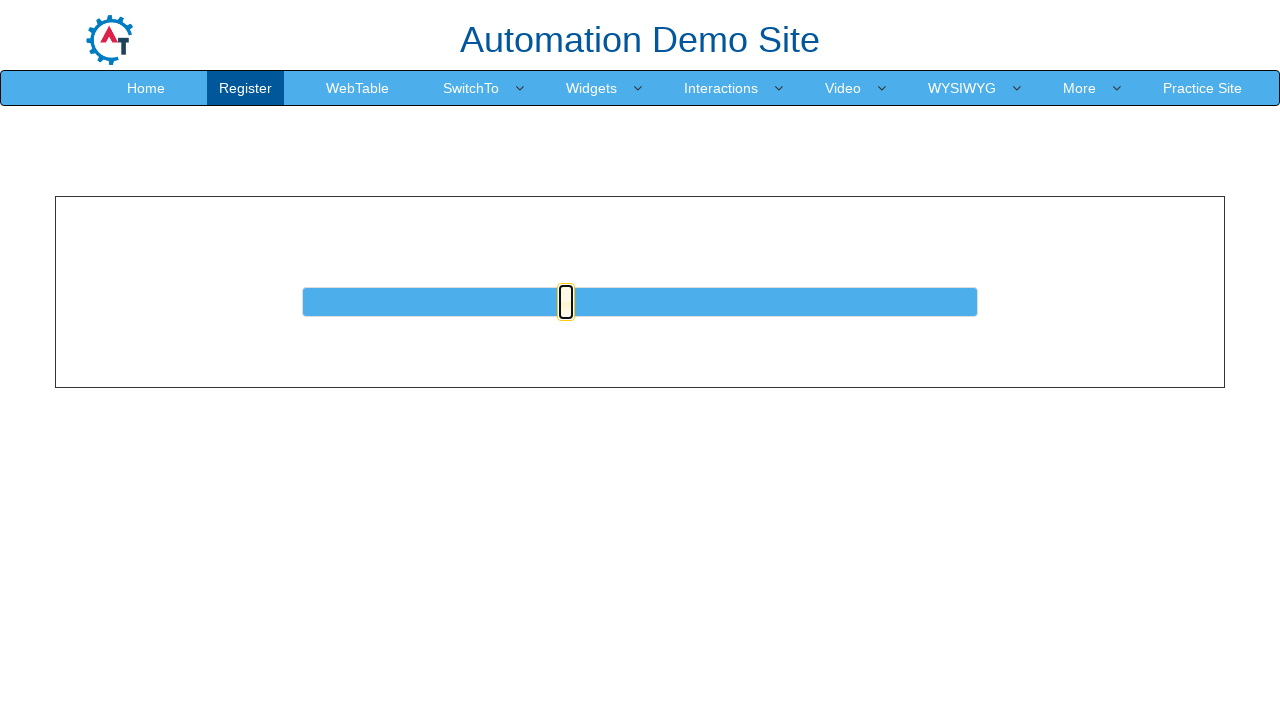

Pressed ArrowRight key on slider (iteration 40/50) on #slider > a
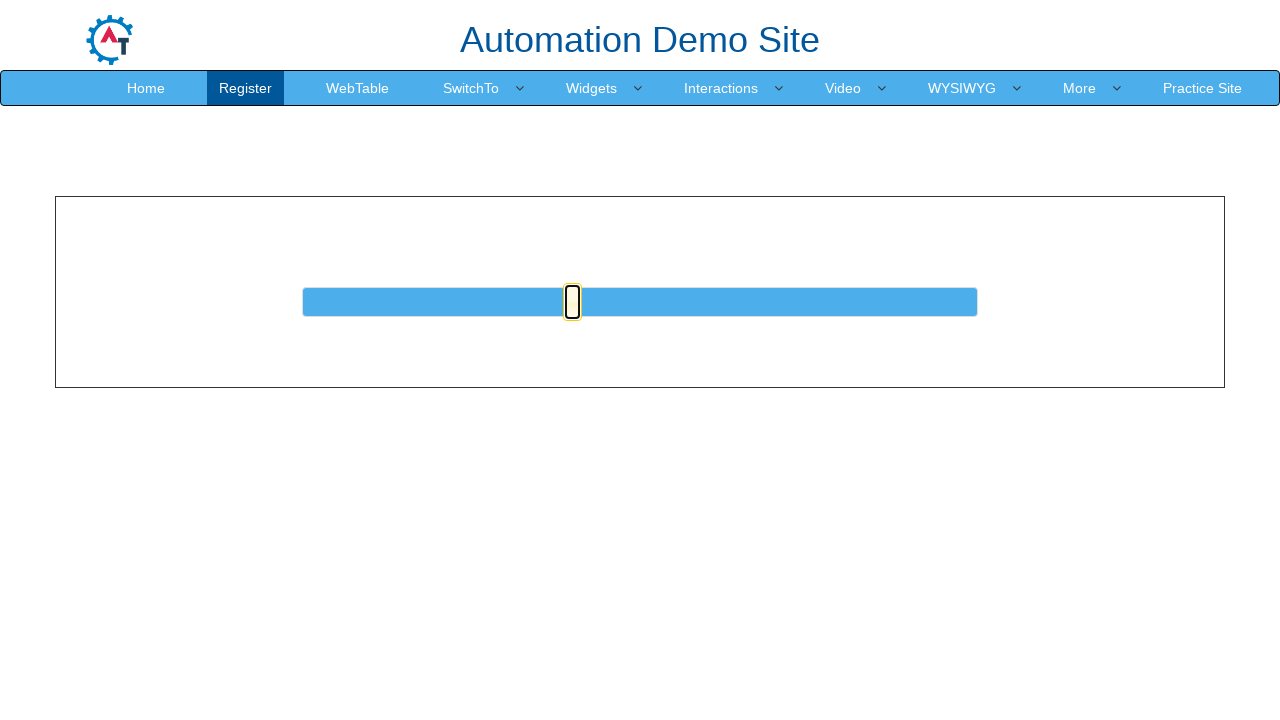

Pressed ArrowRight key on slider (iteration 41/50) on #slider > a
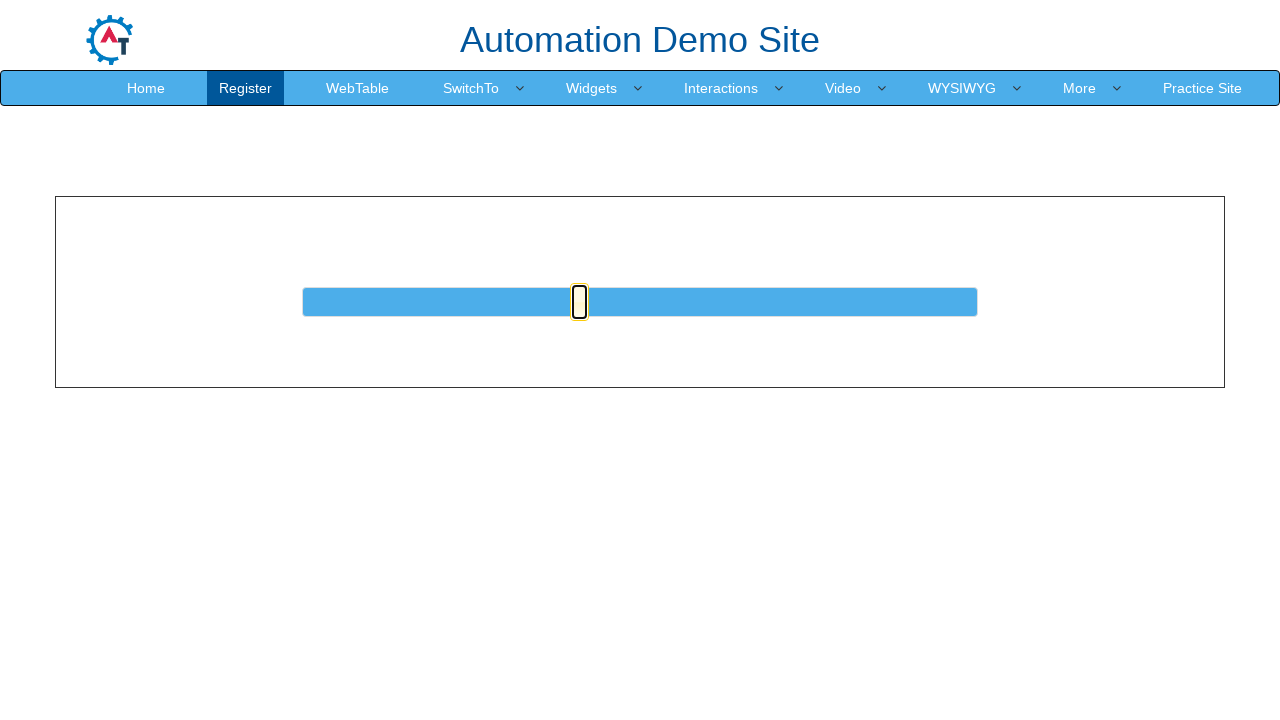

Pressed ArrowRight key on slider (iteration 42/50) on #slider > a
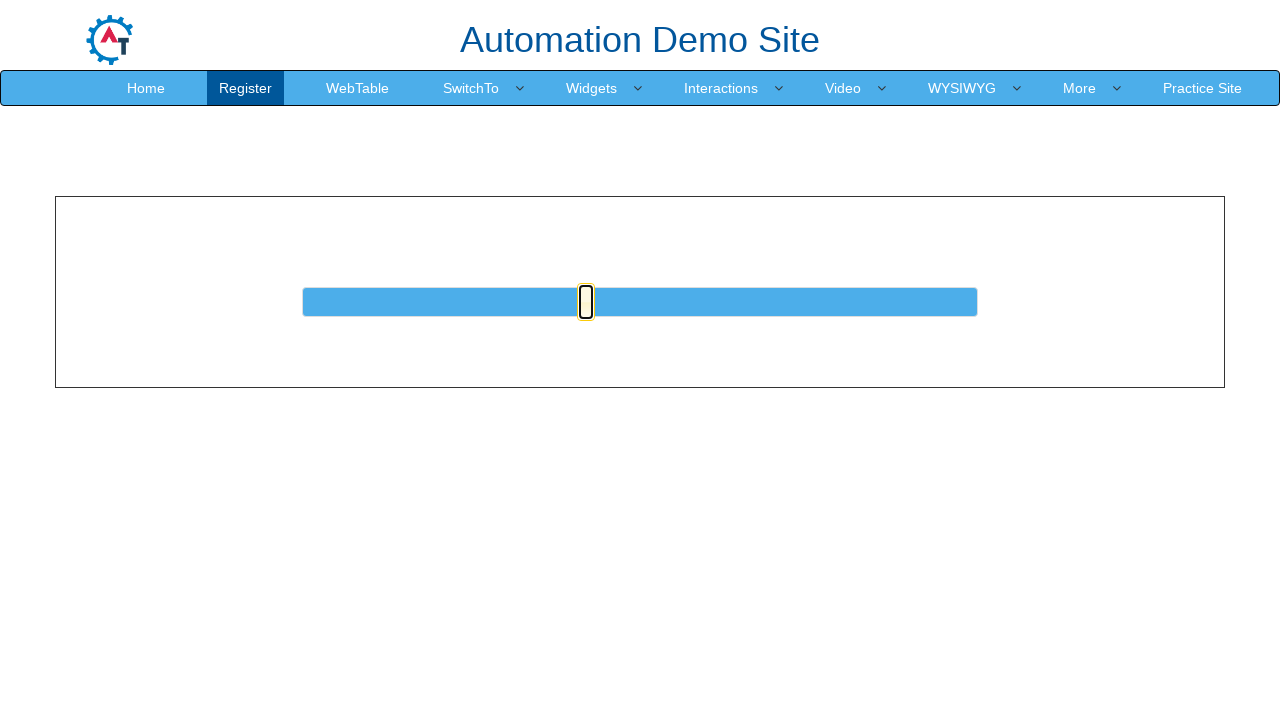

Pressed ArrowRight key on slider (iteration 43/50) on #slider > a
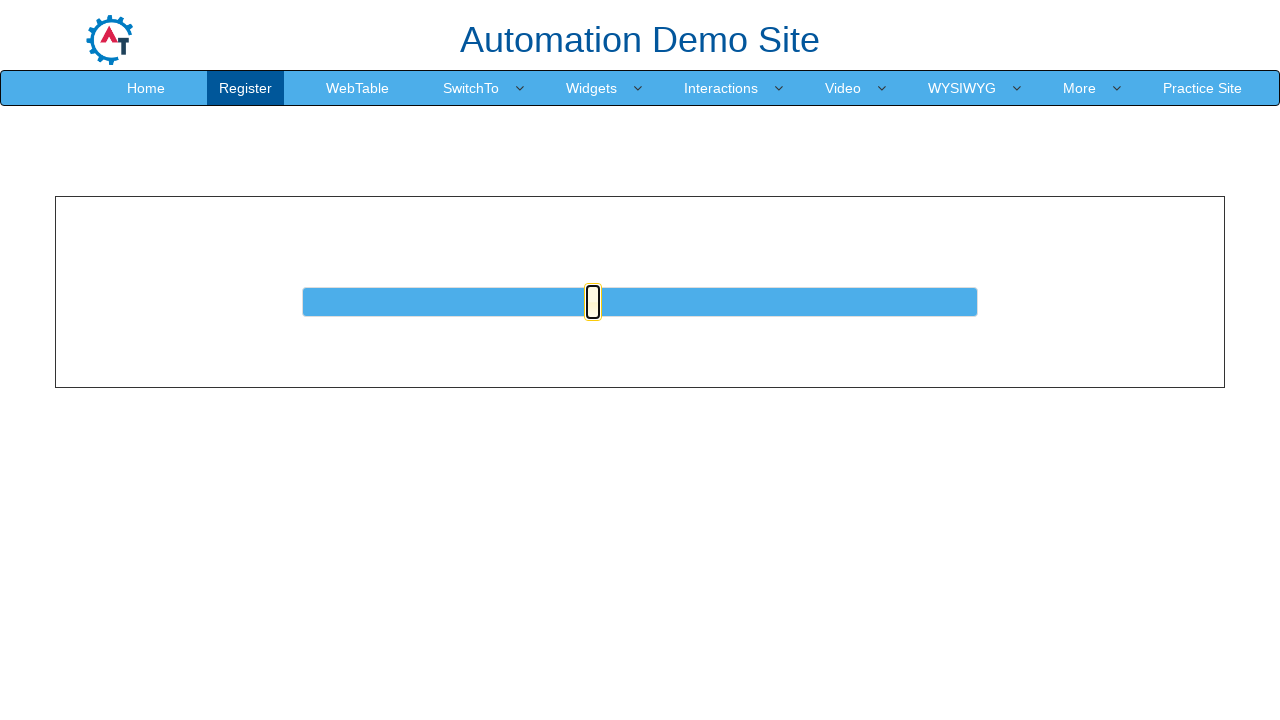

Pressed ArrowRight key on slider (iteration 44/50) on #slider > a
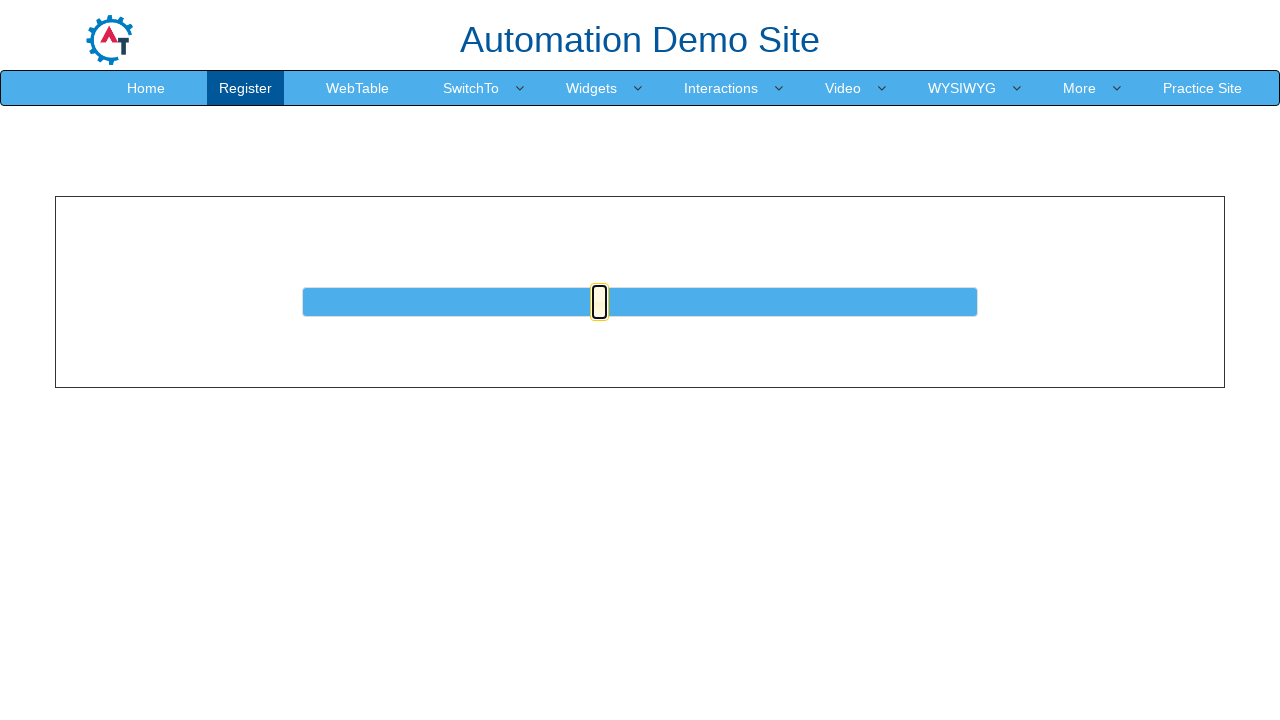

Pressed ArrowRight key on slider (iteration 45/50) on #slider > a
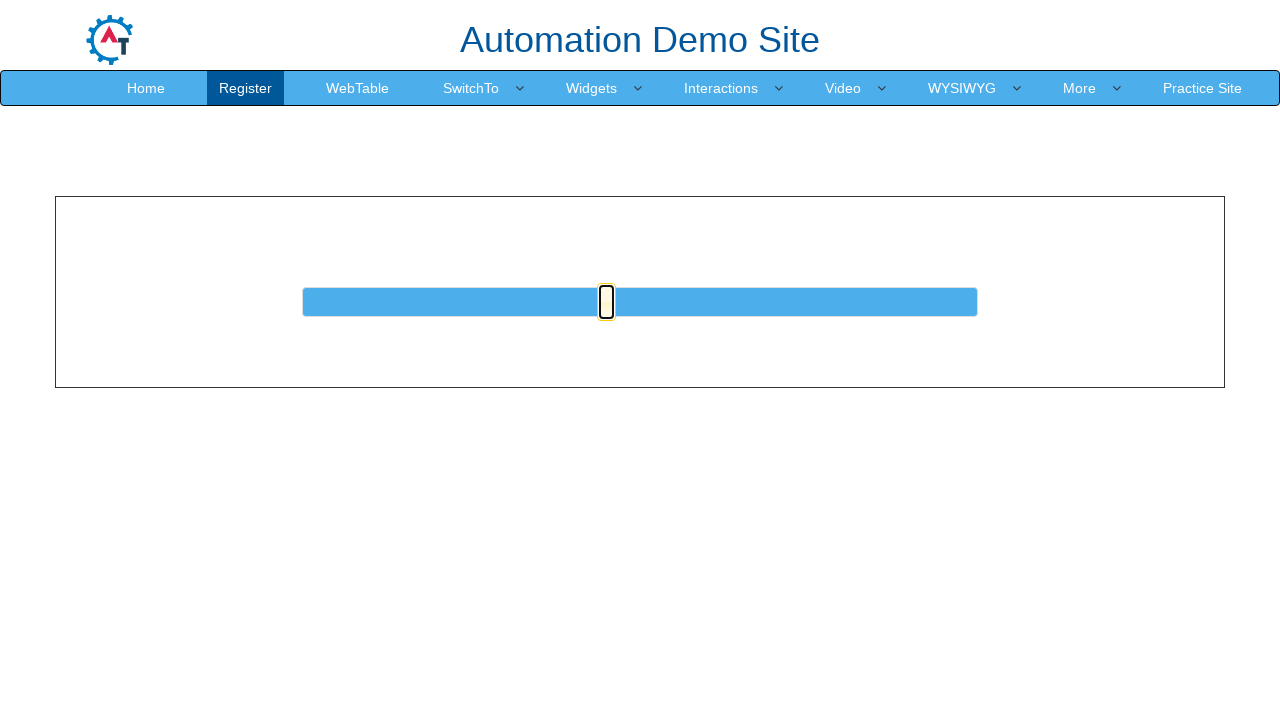

Pressed ArrowRight key on slider (iteration 46/50) on #slider > a
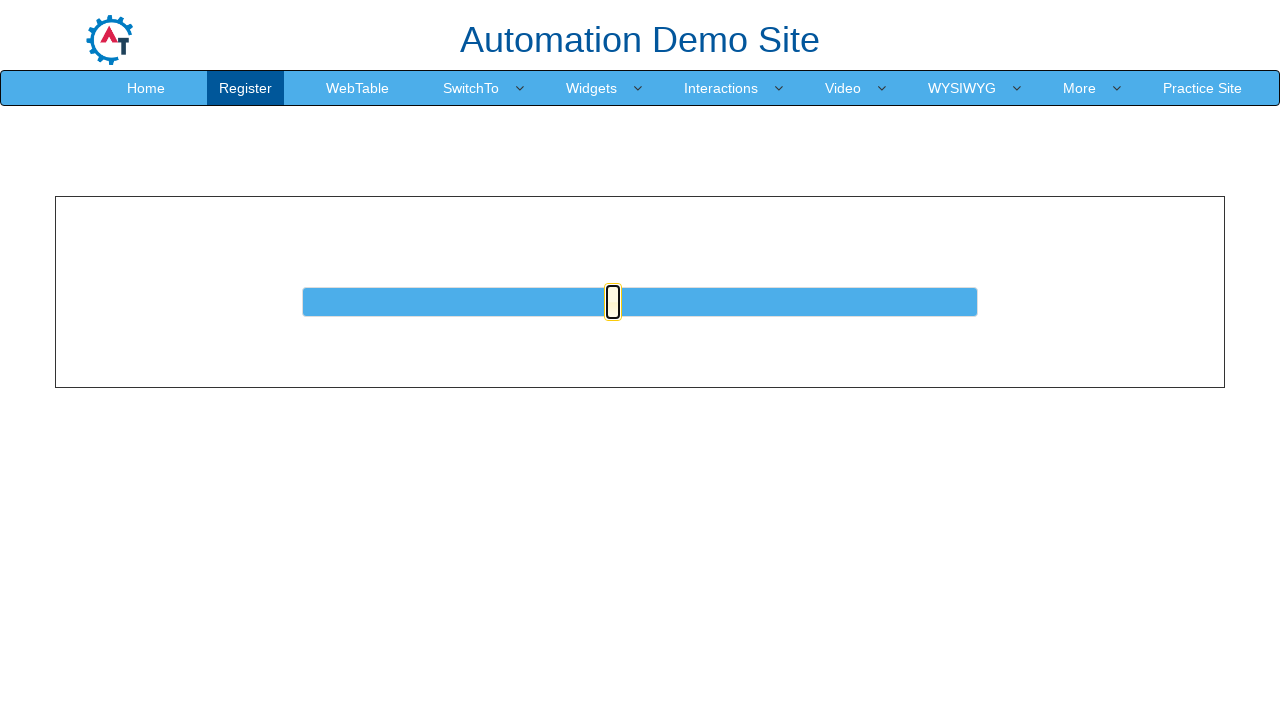

Pressed ArrowRight key on slider (iteration 47/50) on #slider > a
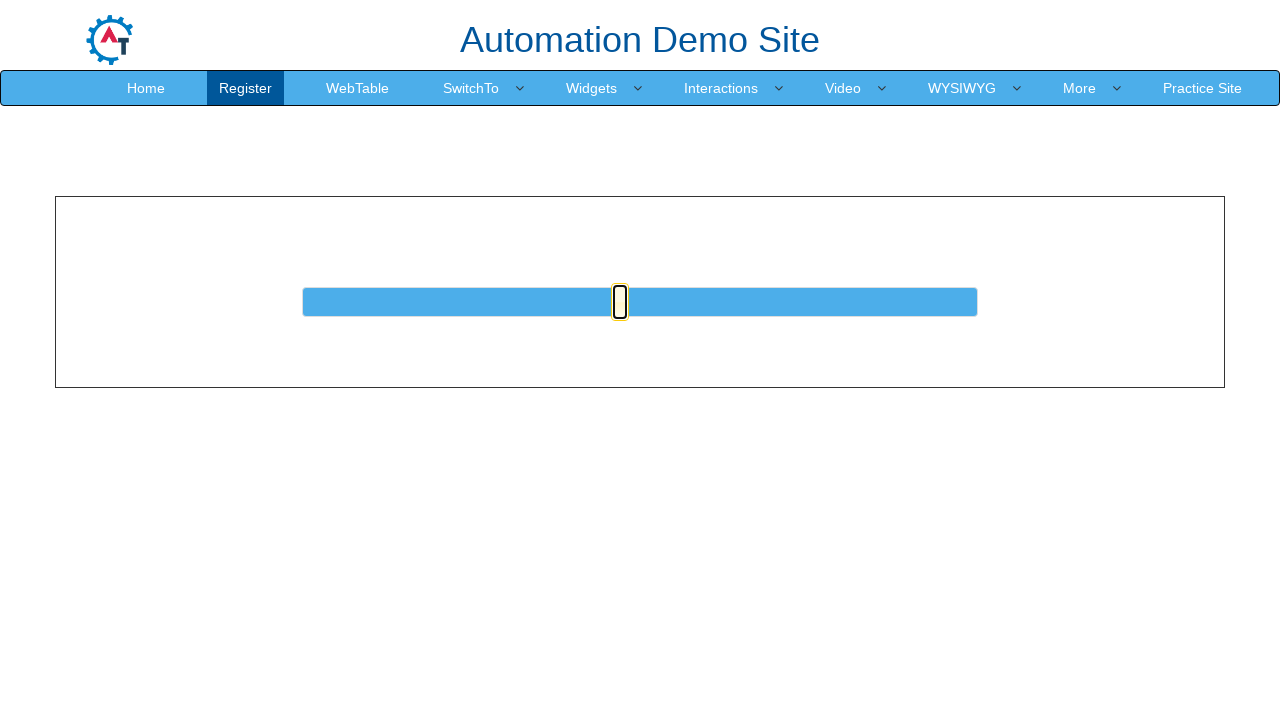

Pressed ArrowRight key on slider (iteration 48/50) on #slider > a
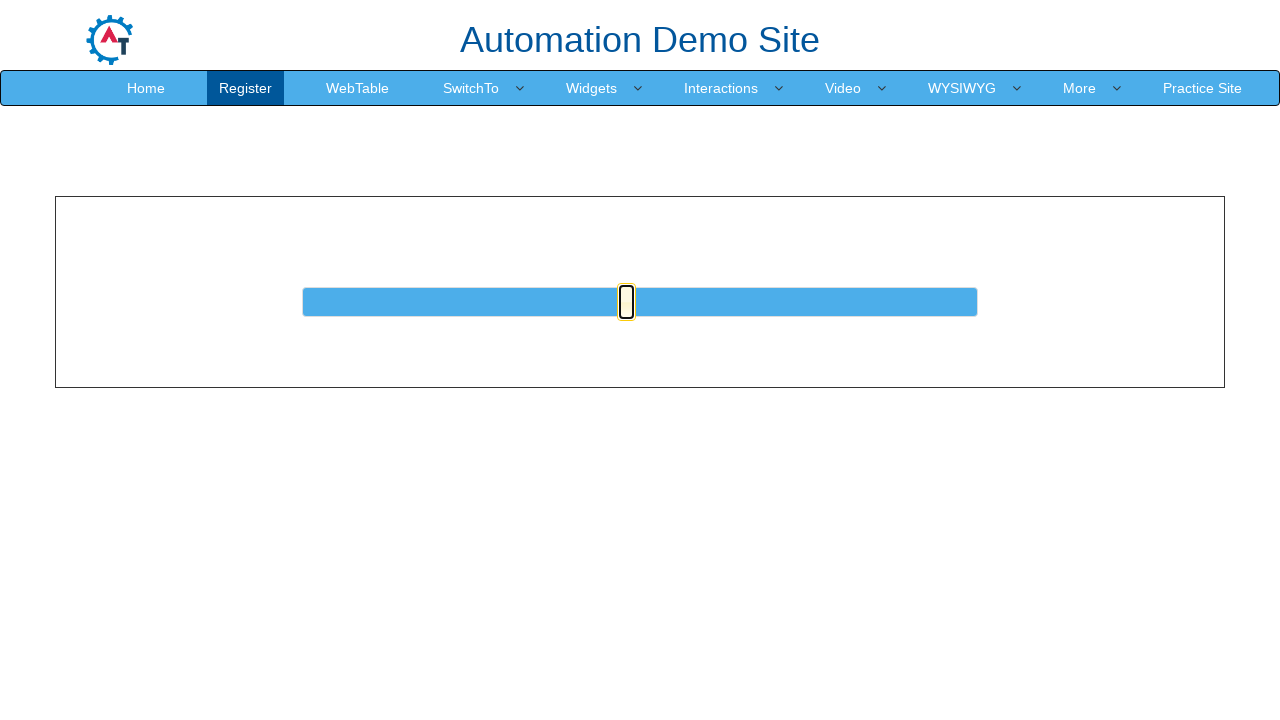

Pressed ArrowRight key on slider (iteration 49/50) on #slider > a
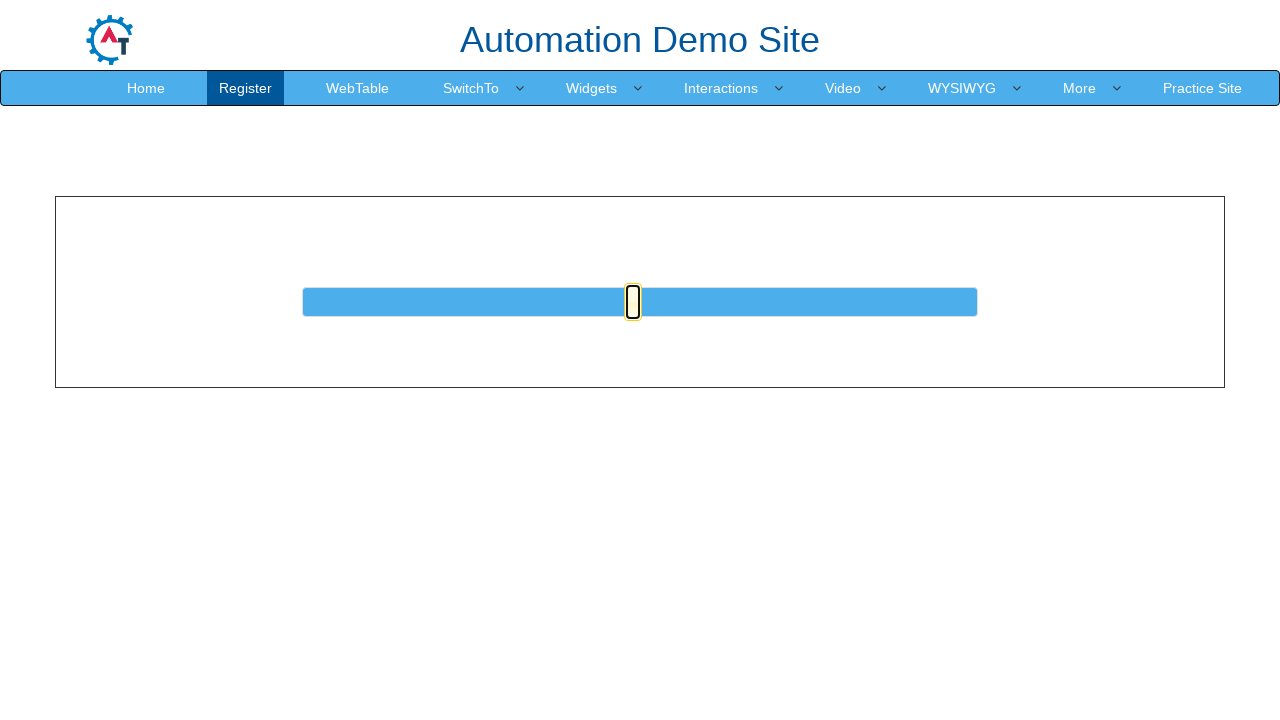

Pressed ArrowRight key on slider (iteration 50/50) on #slider > a
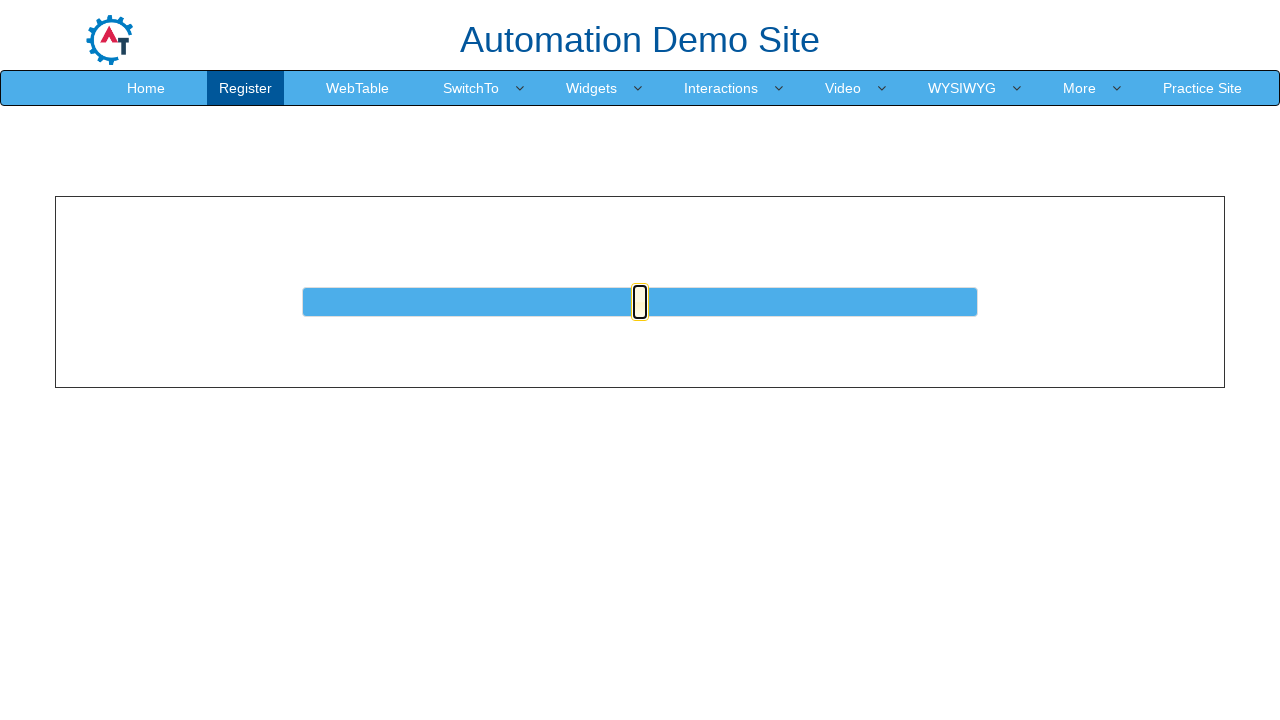

Verified slider is at 50% position by checking style attribute
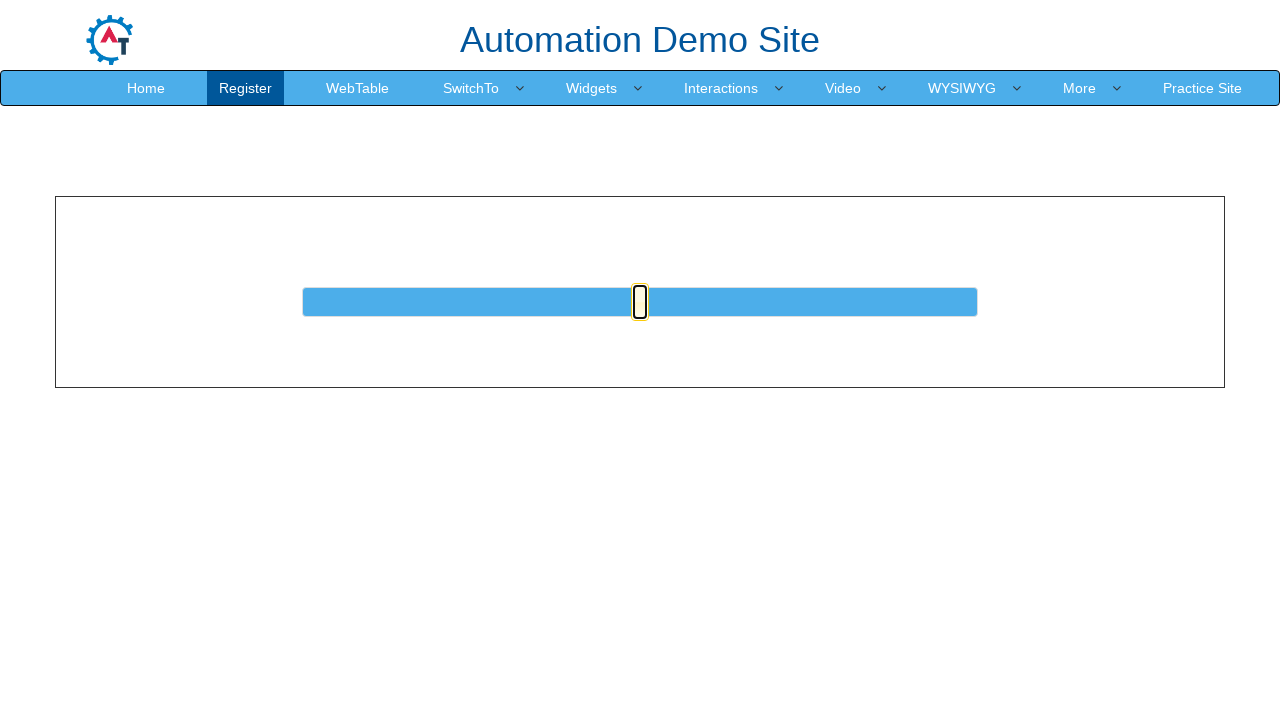

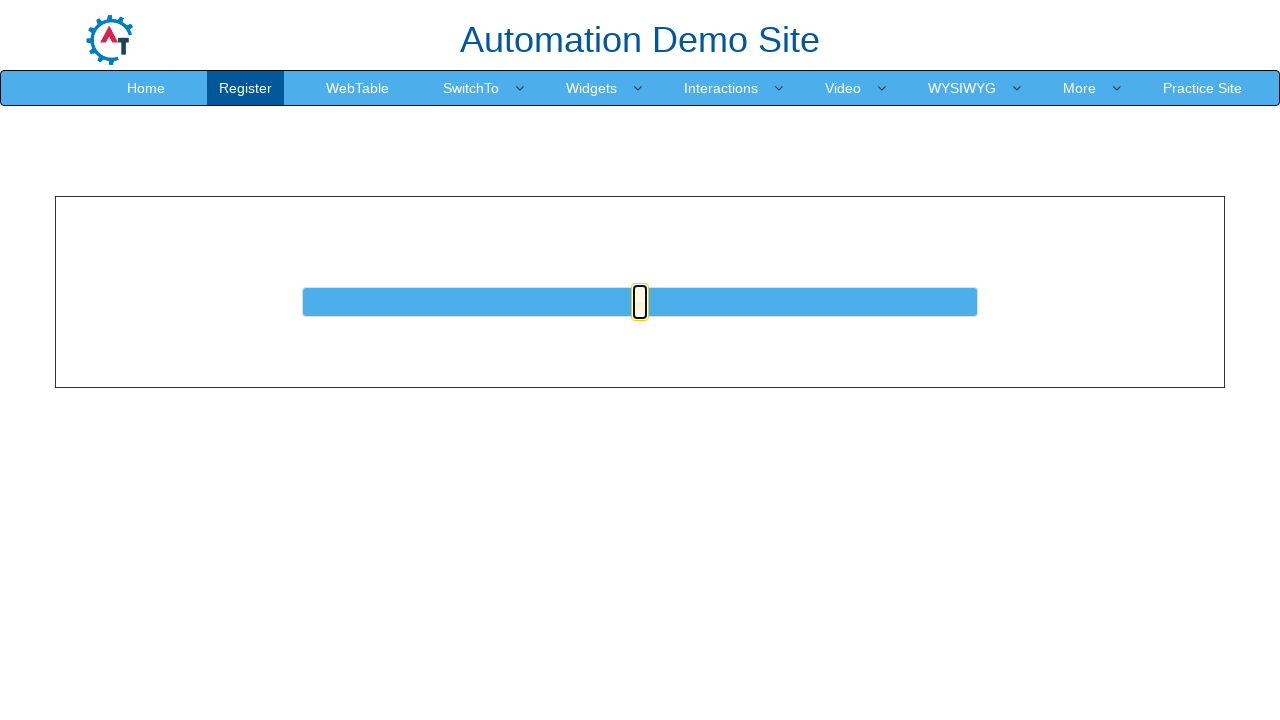